Tests a triangle type identification form by entering various combinations of side values (valid numbers, invalid characters, and different triangle types) and clicking the identify button for each test case.

Starting URL: https://testpages.eviltester.com/styled/apps/triangle/triangle001.html

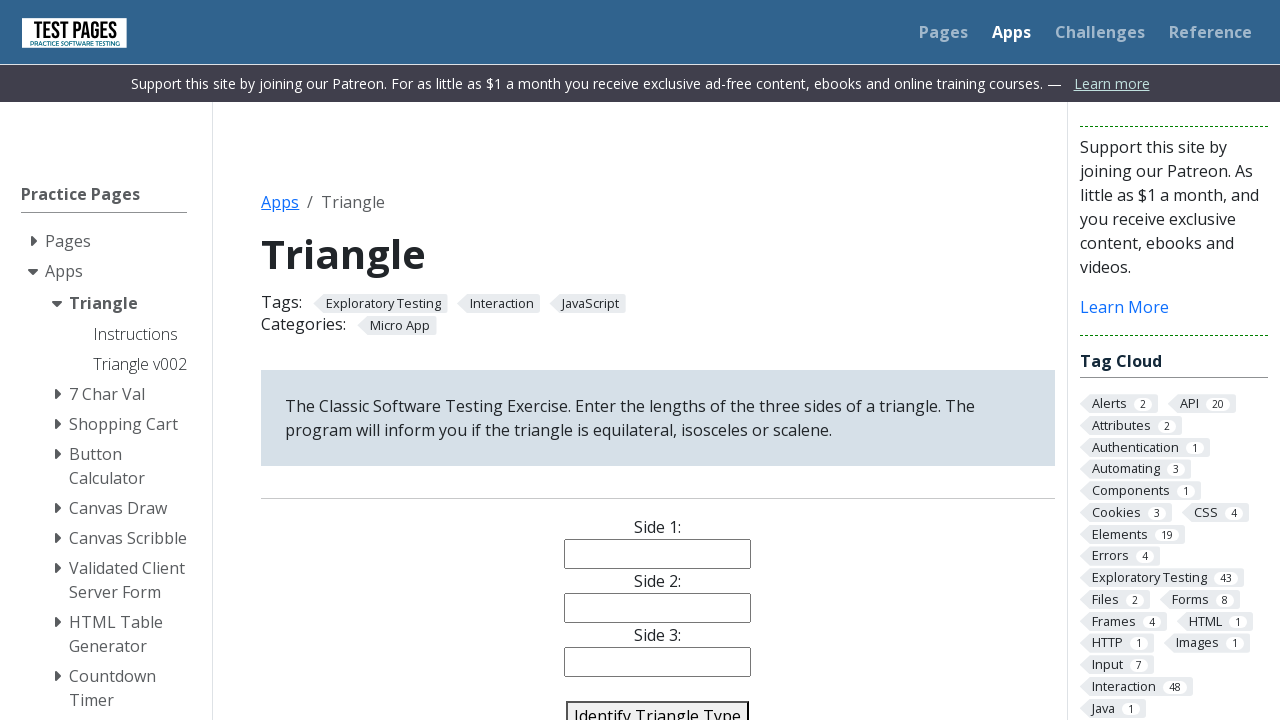

Navigated to triangle identification form page
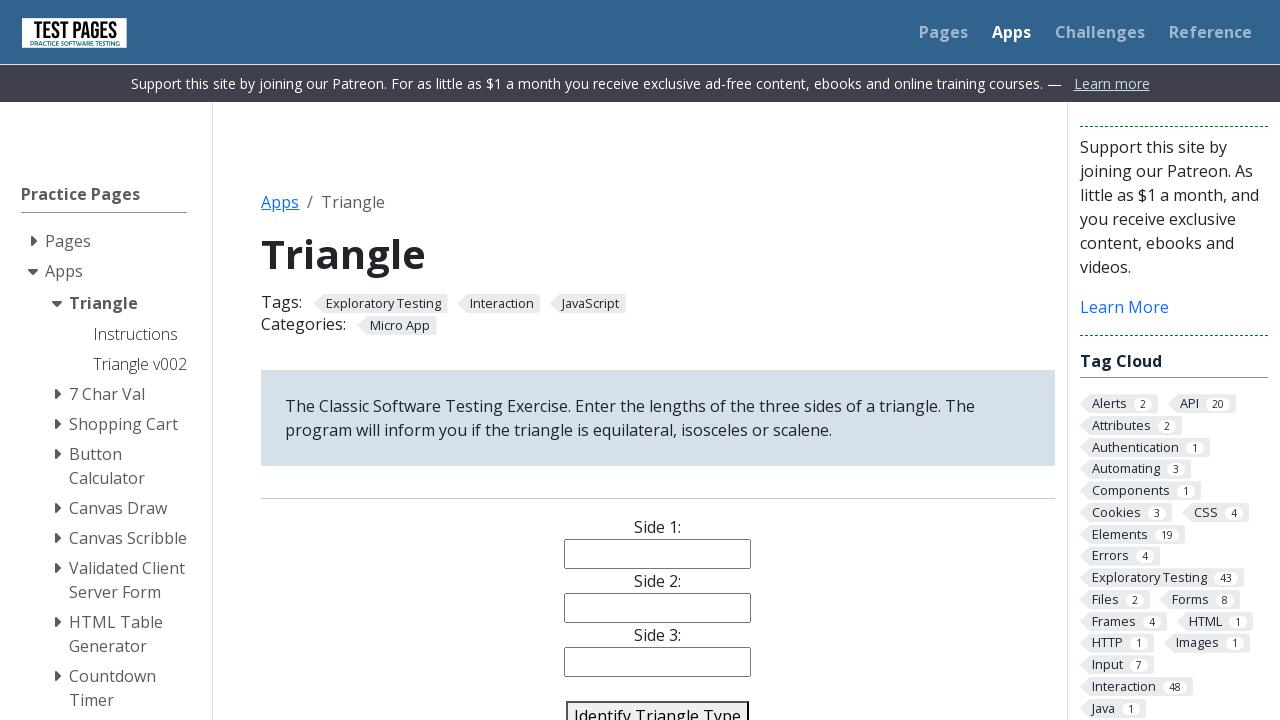

Cleared side 1 input field on #side1
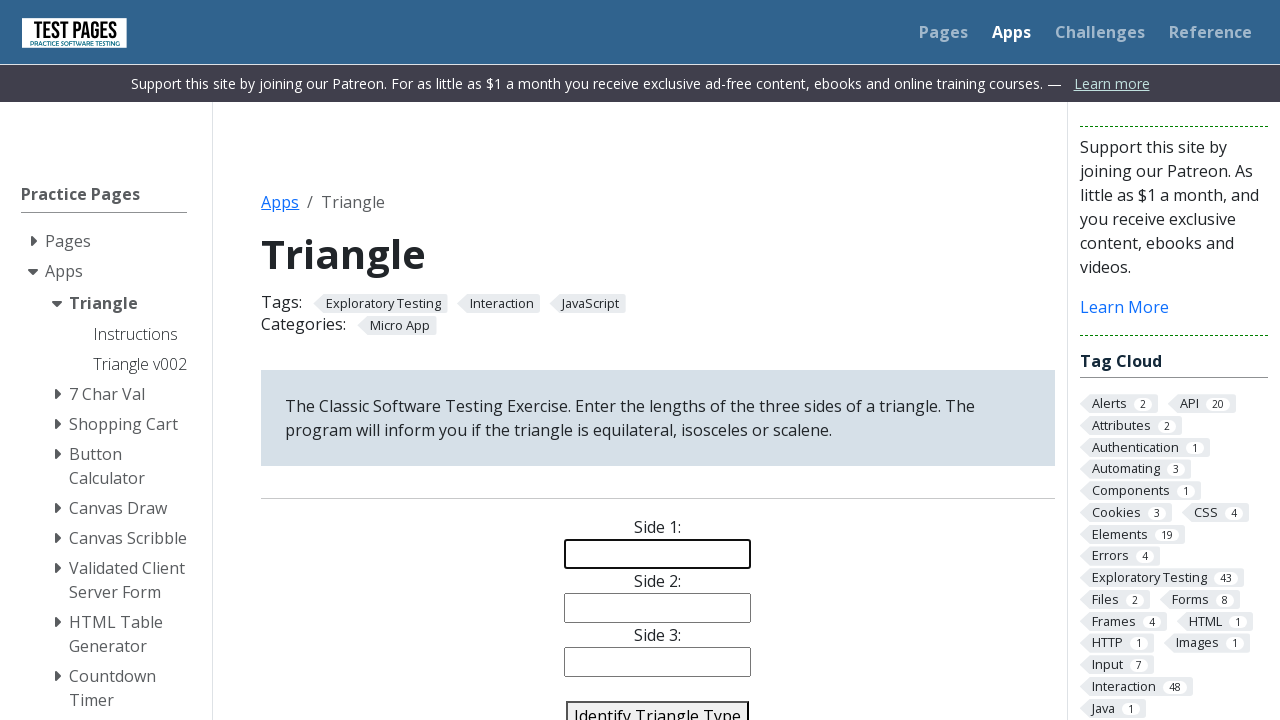

Entered '1' for side 1 on #side1
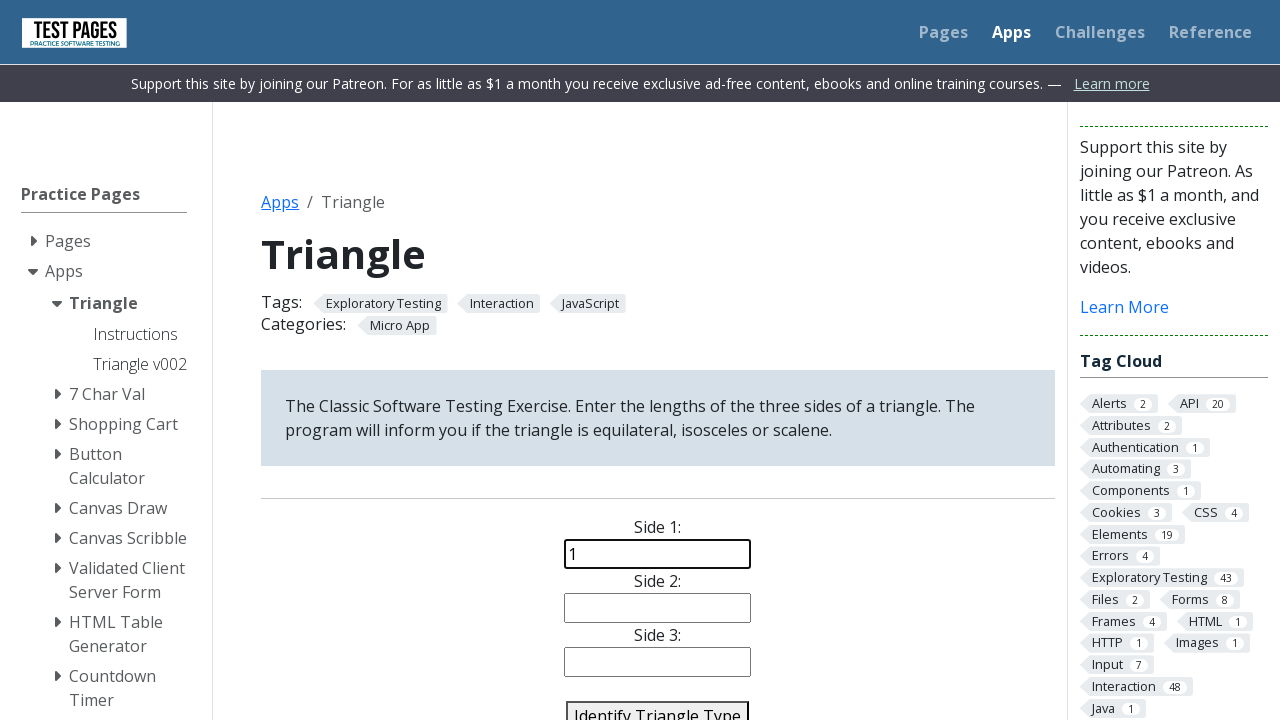

Cleared side 2 input field on #side2
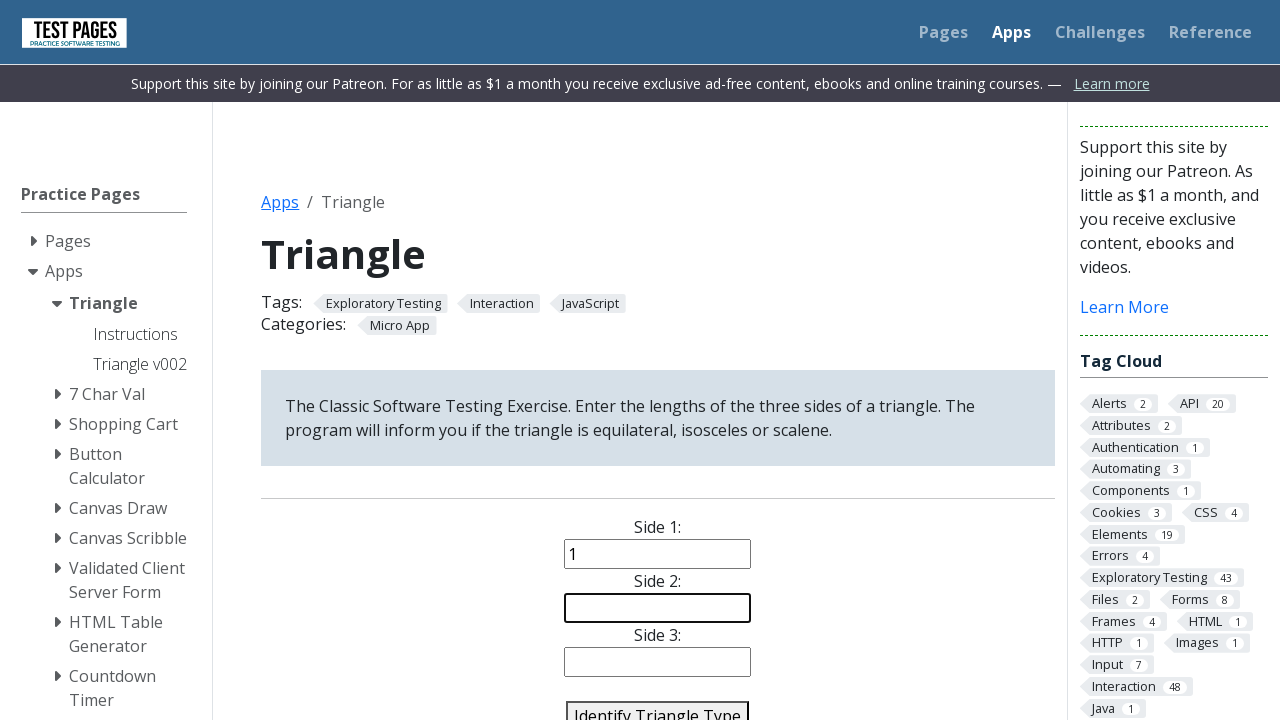

Entered '2' for side 2 on #side2
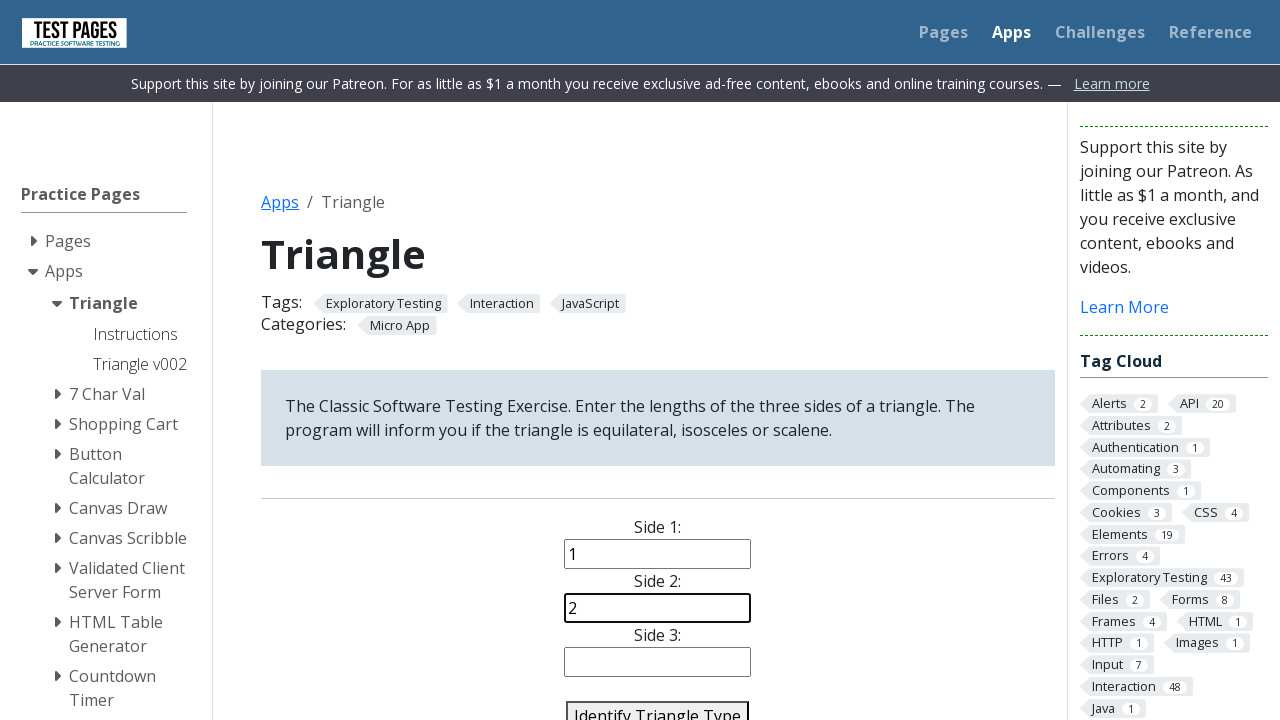

Cleared side 3 input field on #side3
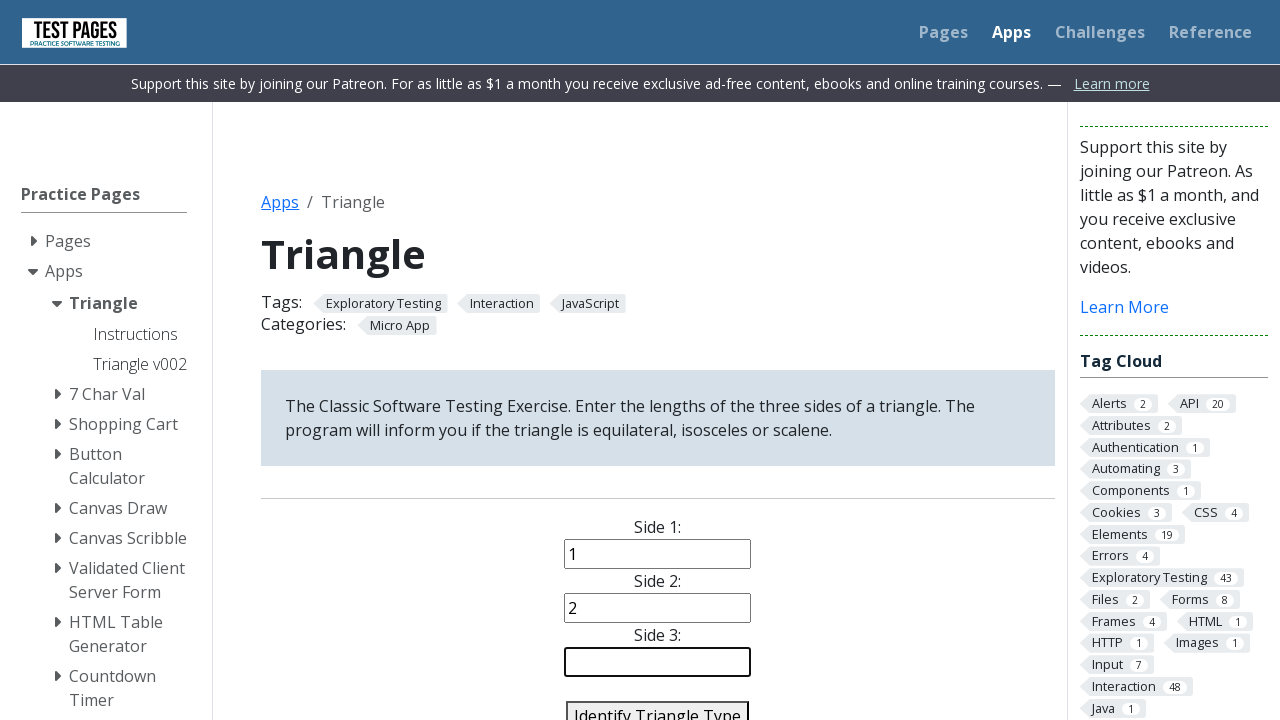

Entered '3' for side 3 on #side3
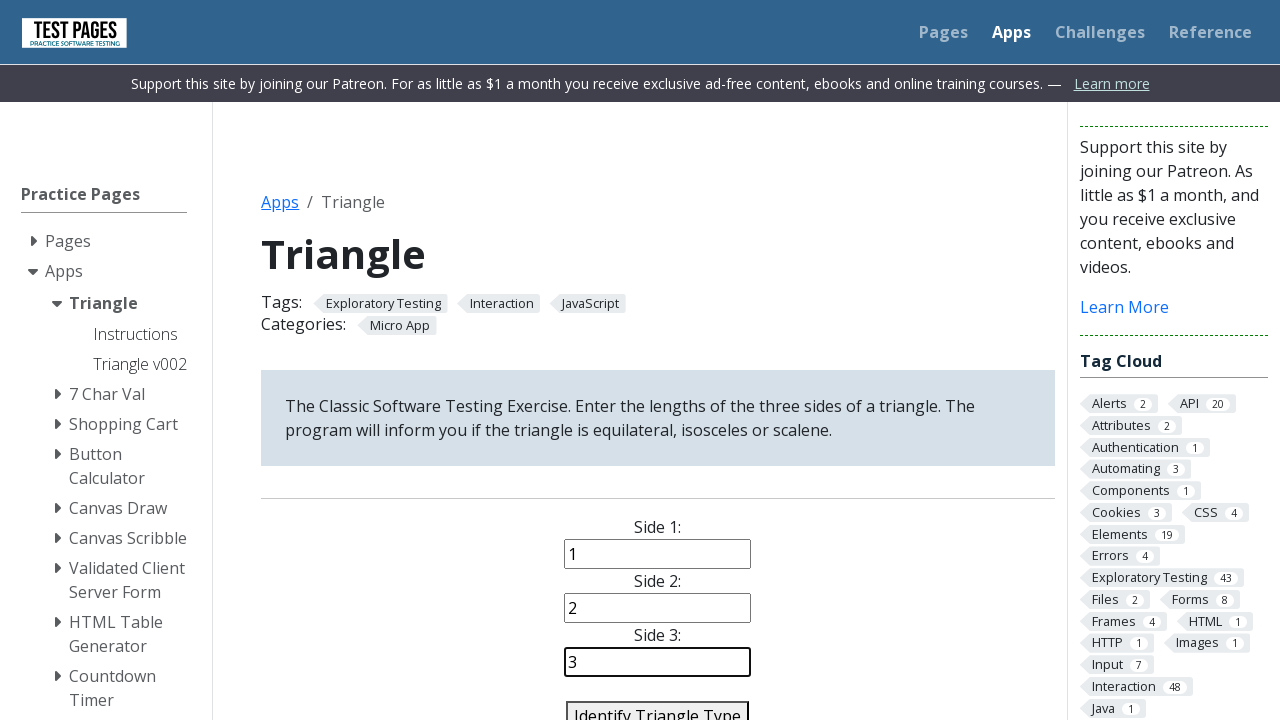

Clicked identify button for triangle with sides 1, 2, 3 at (658, 705) on #identify-triangle-action
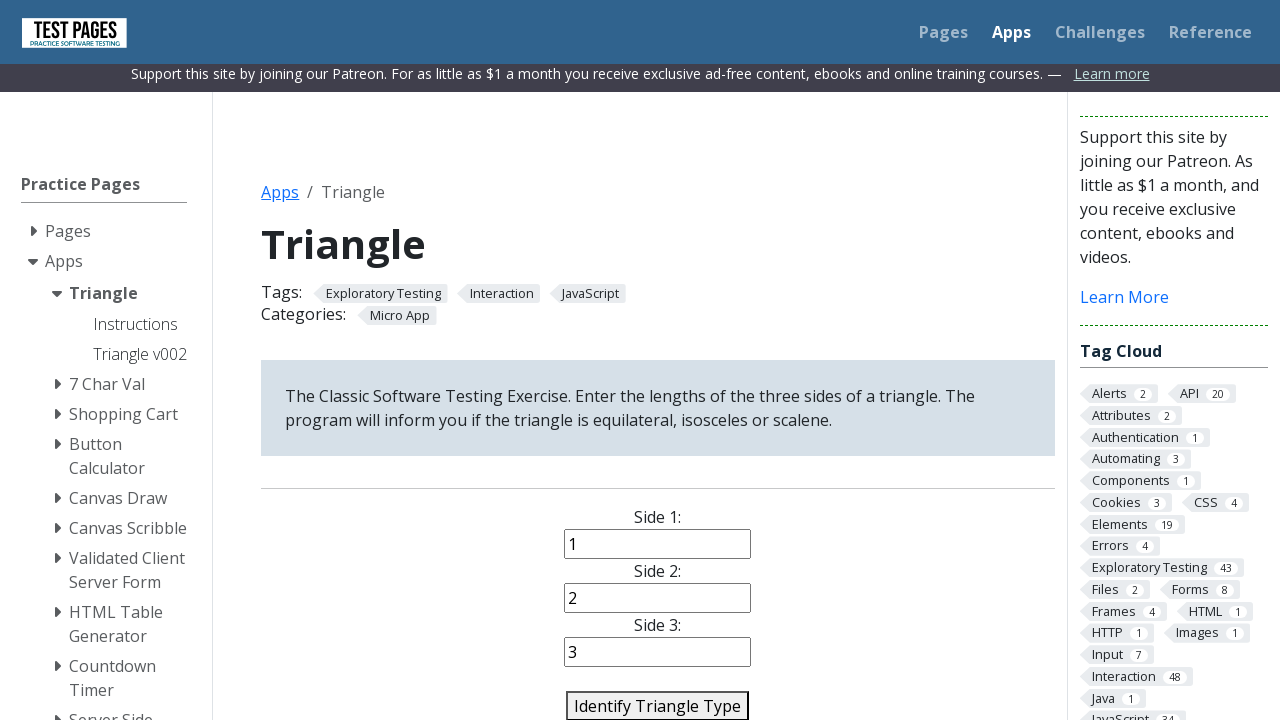

Waited 500ms for result to display
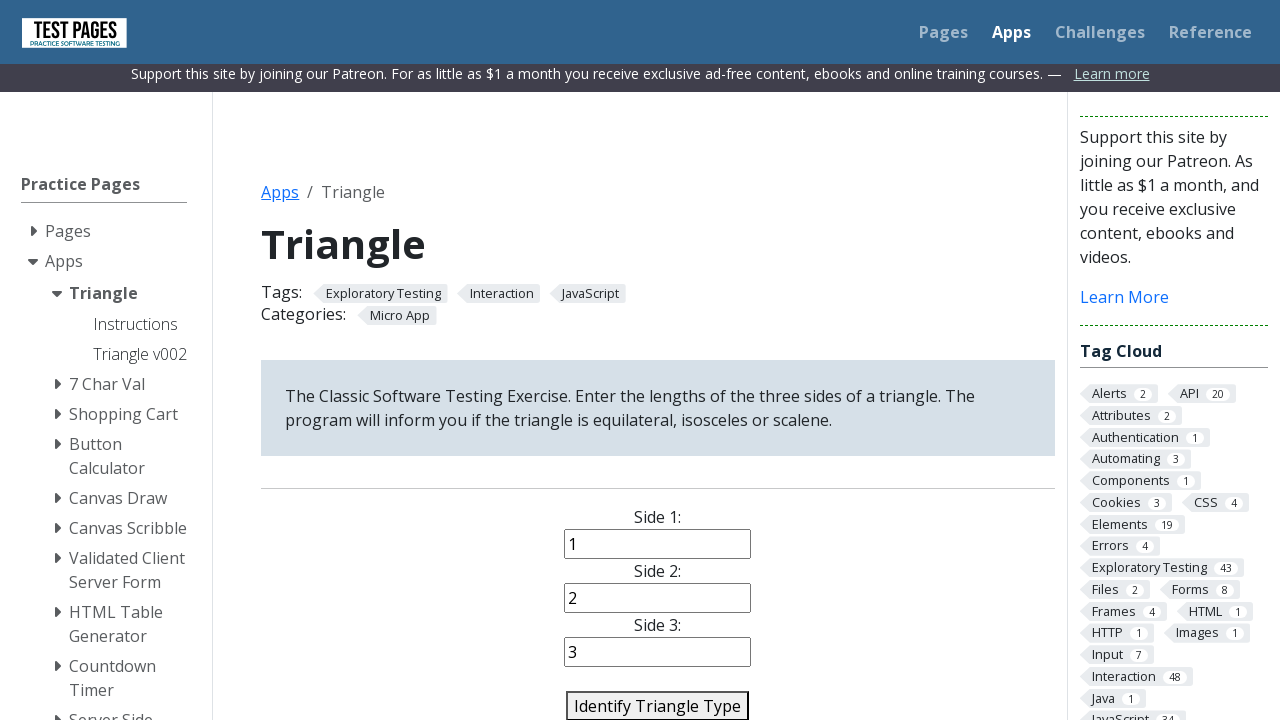

Cleared side 1 input field on #side1
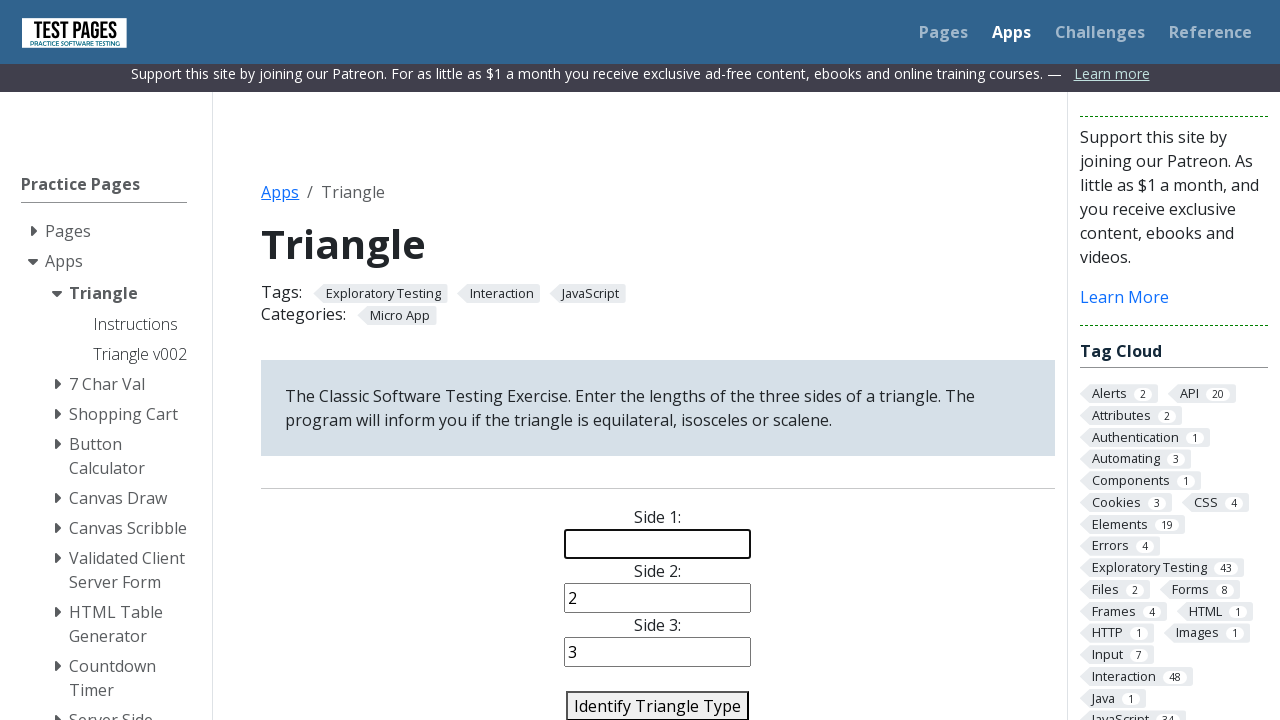

Entered '4' for side 1 on #side1
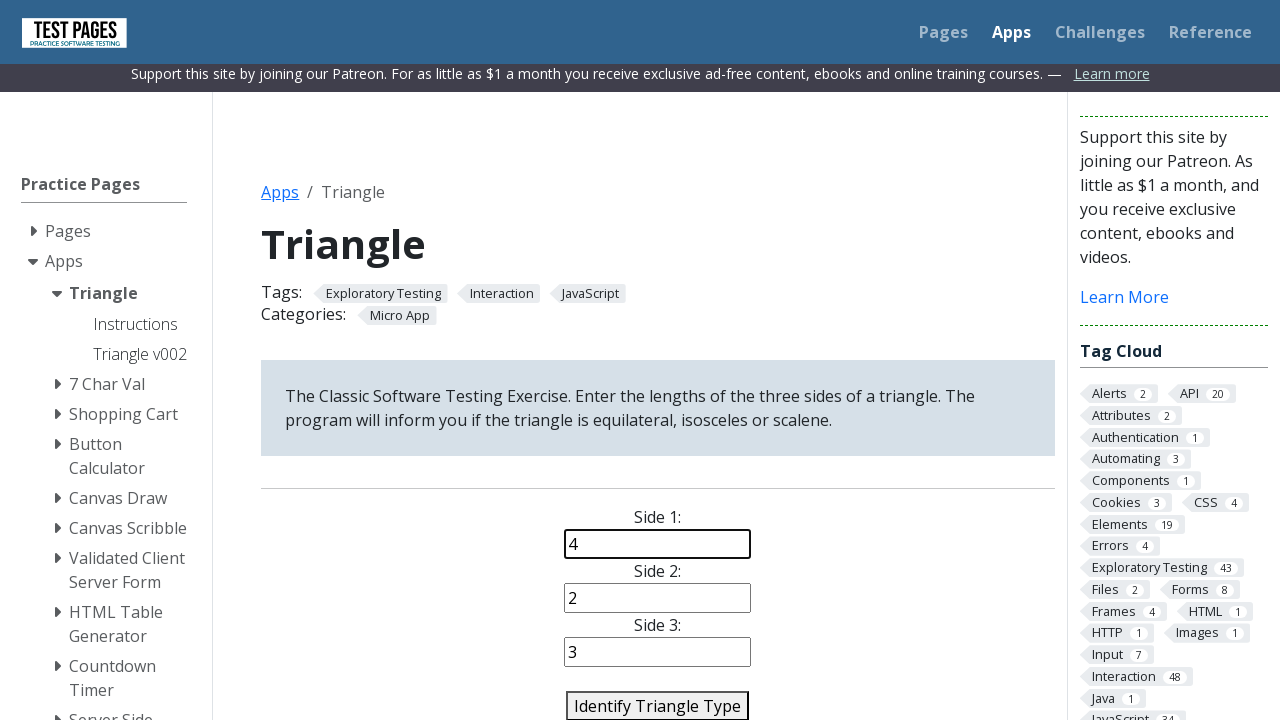

Cleared side 2 input field on #side2
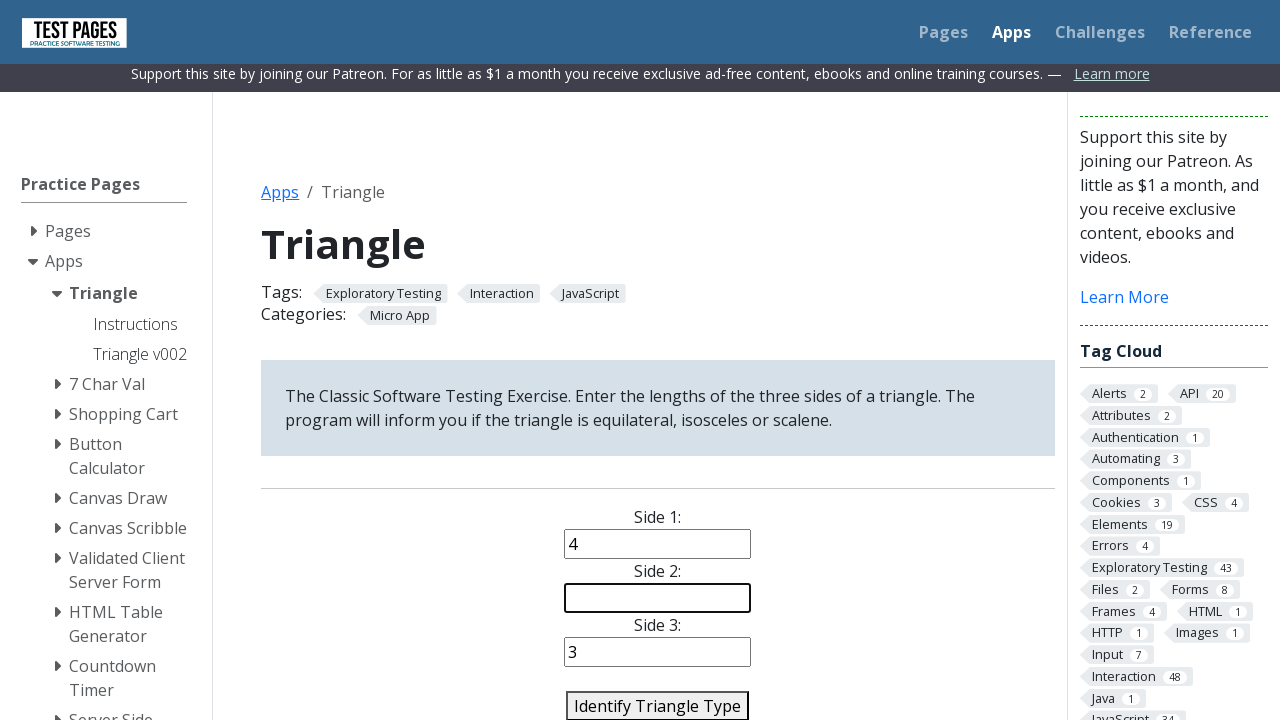

Entered 'e' for side 2 on #side2
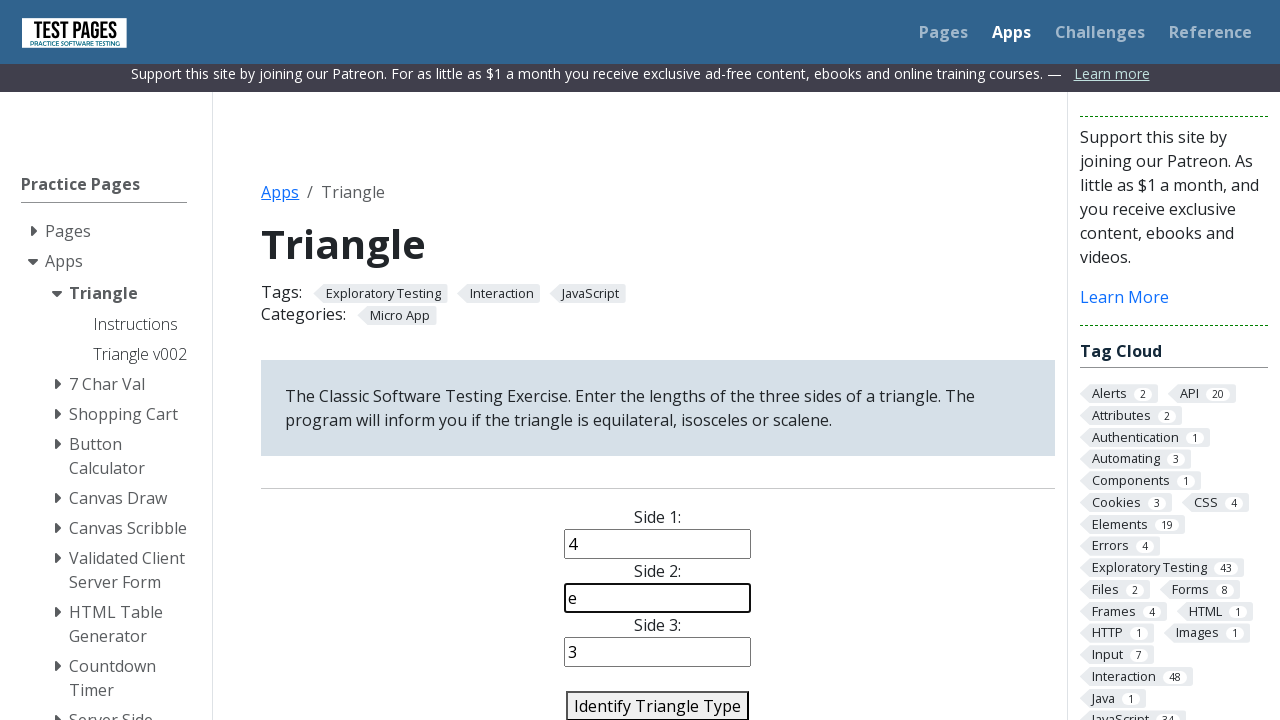

Cleared side 3 input field on #side3
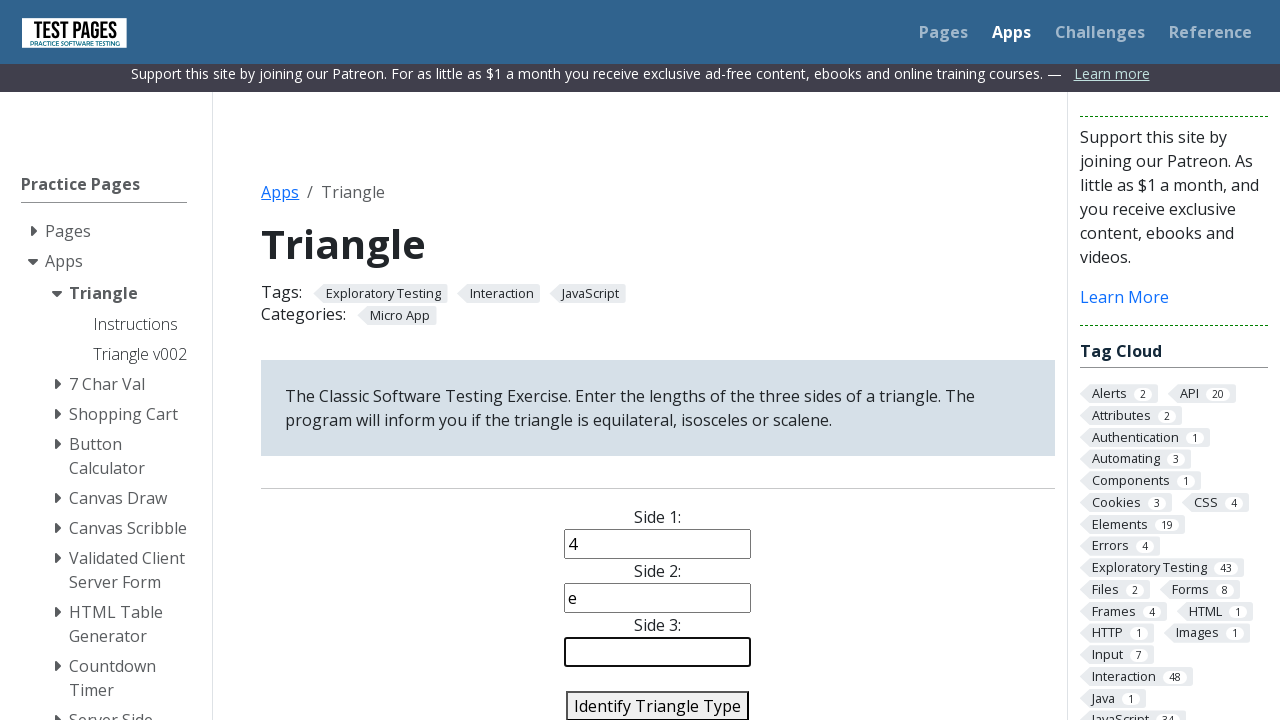

Entered '6' for side 3 on #side3
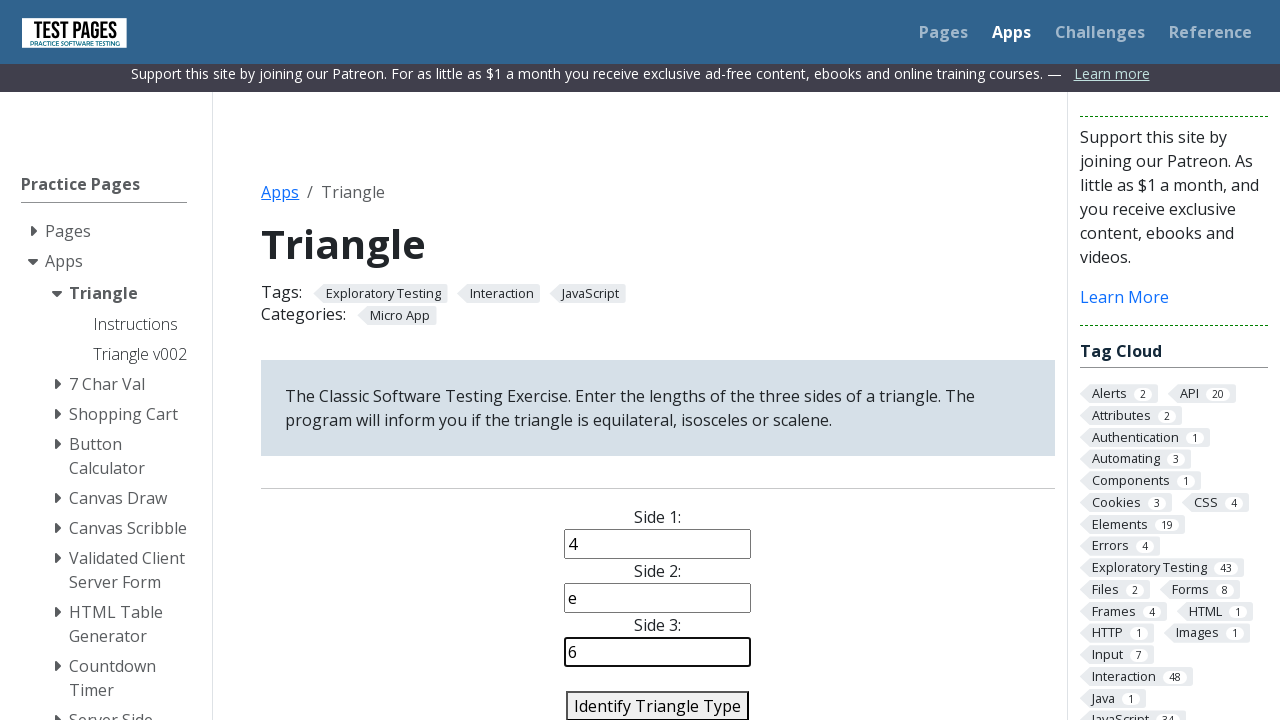

Clicked identify button for triangle with sides 4, e, 6 at (658, 705) on #identify-triangle-action
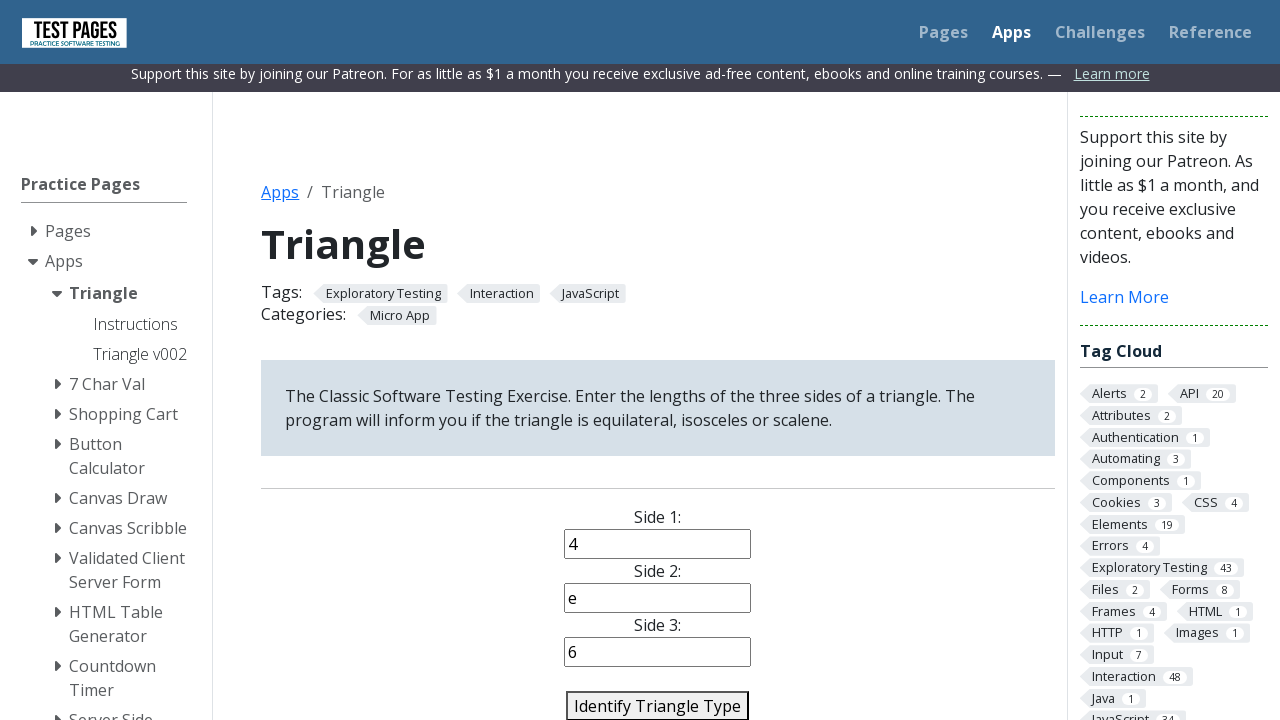

Waited 500ms for result to display
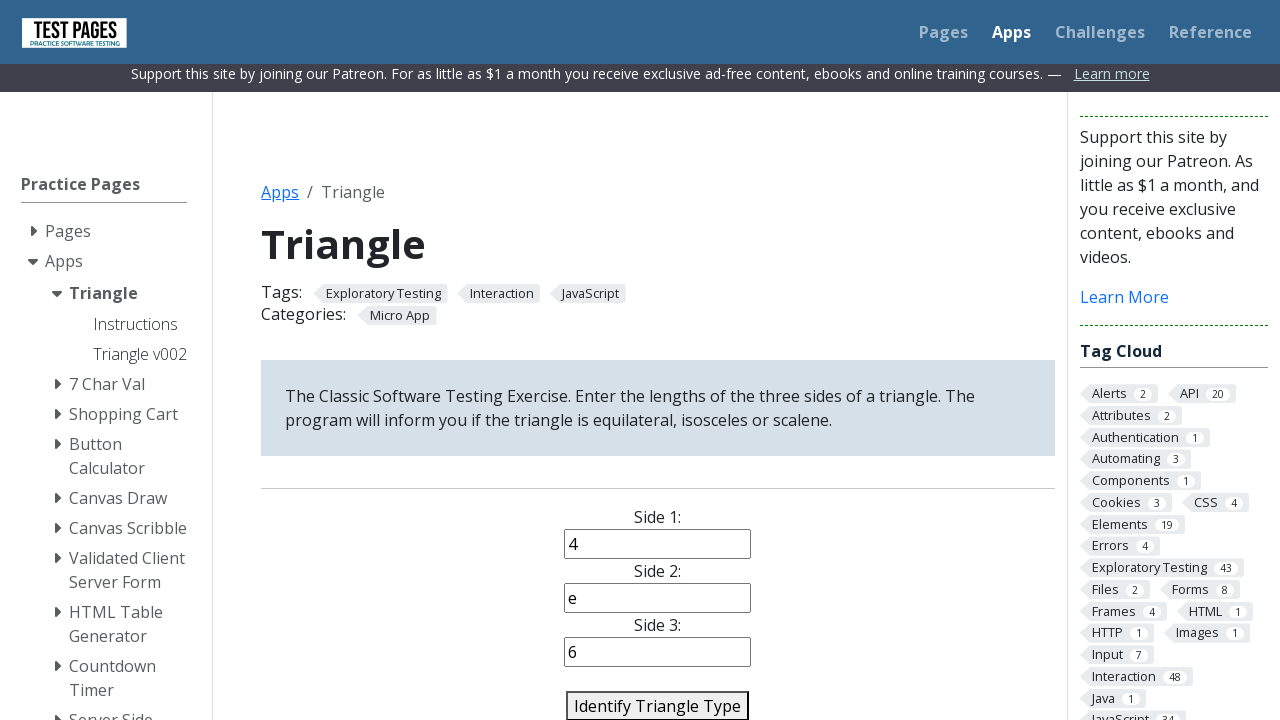

Cleared side 1 input field on #side1
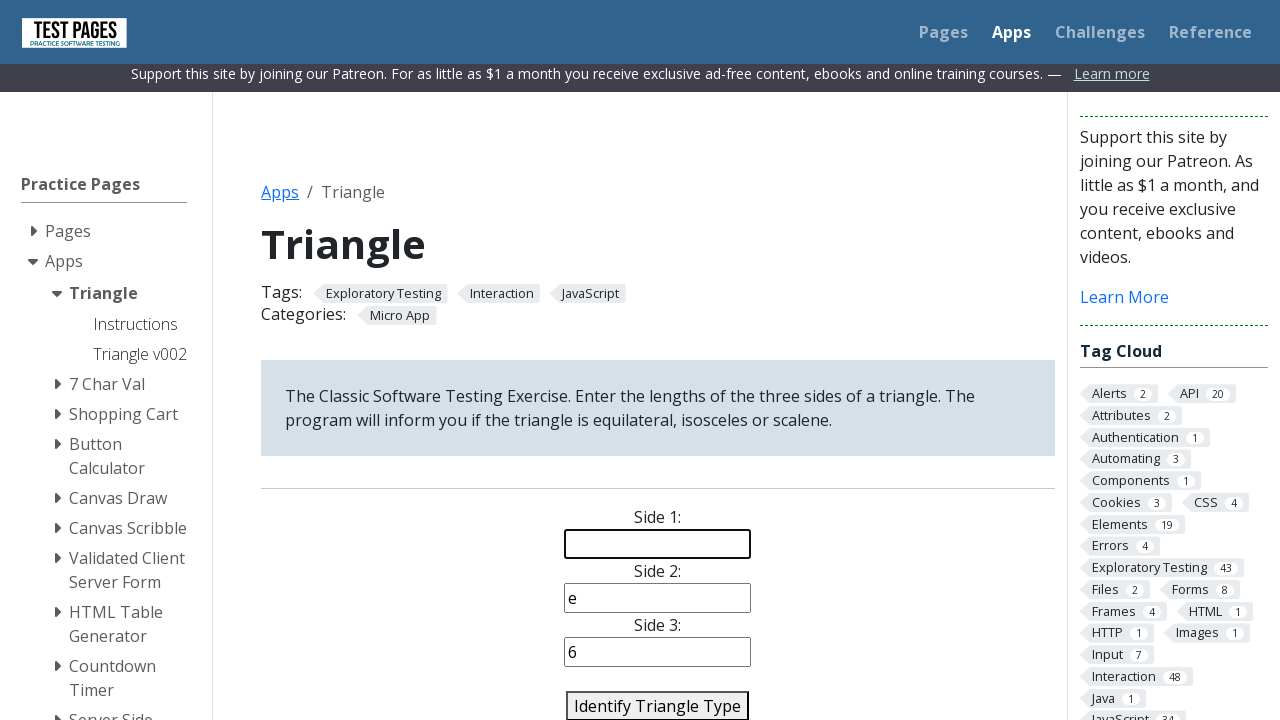

Entered '%' for side 1 on #side1
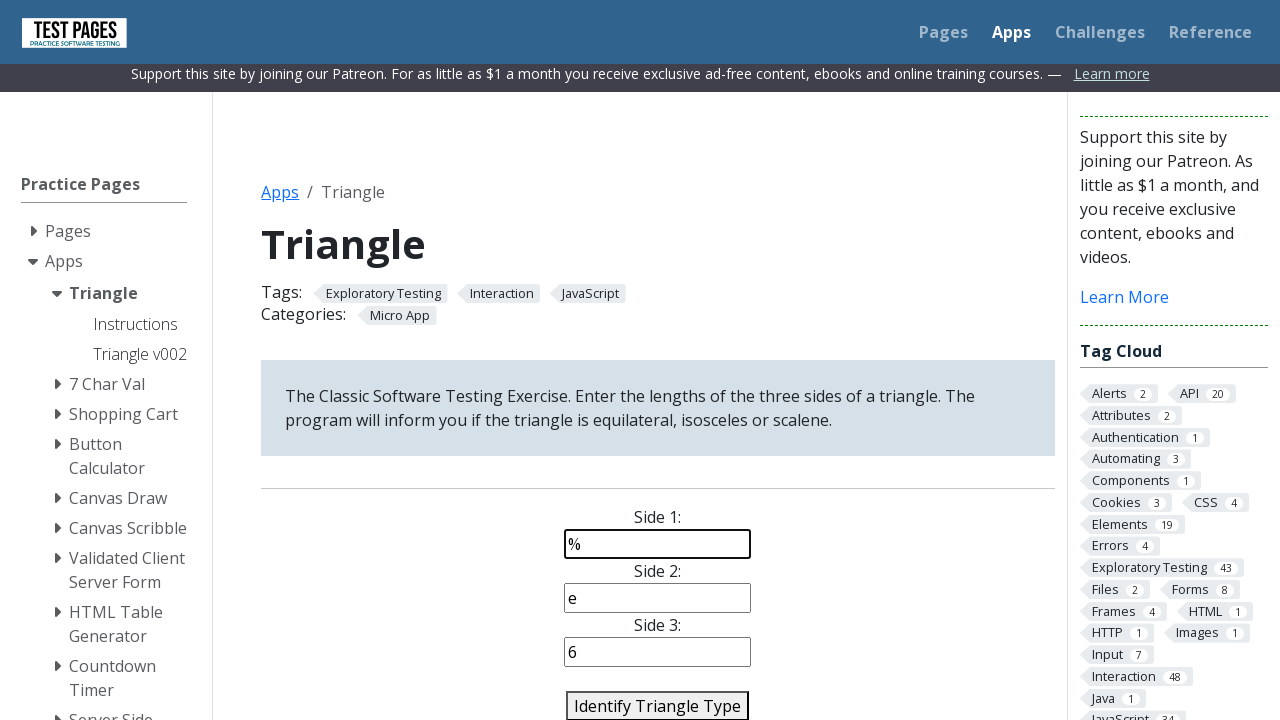

Cleared side 2 input field on #side2
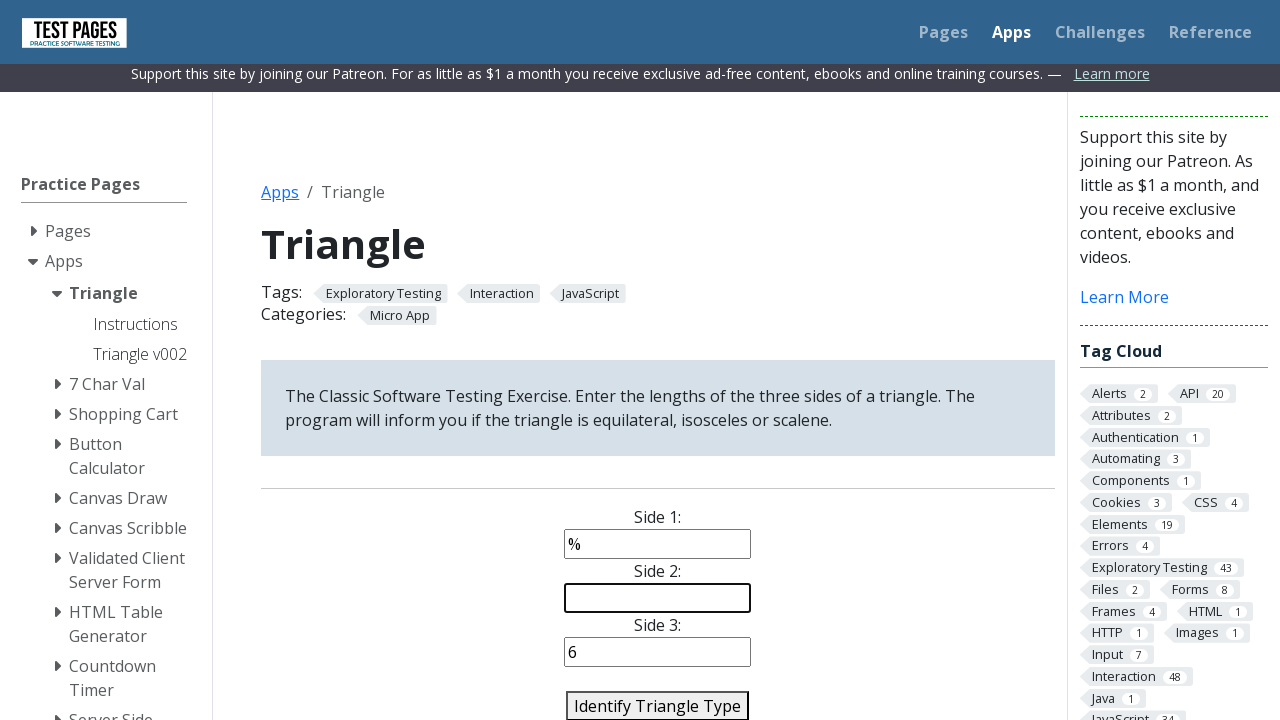

Entered '3' for side 2 on #side2
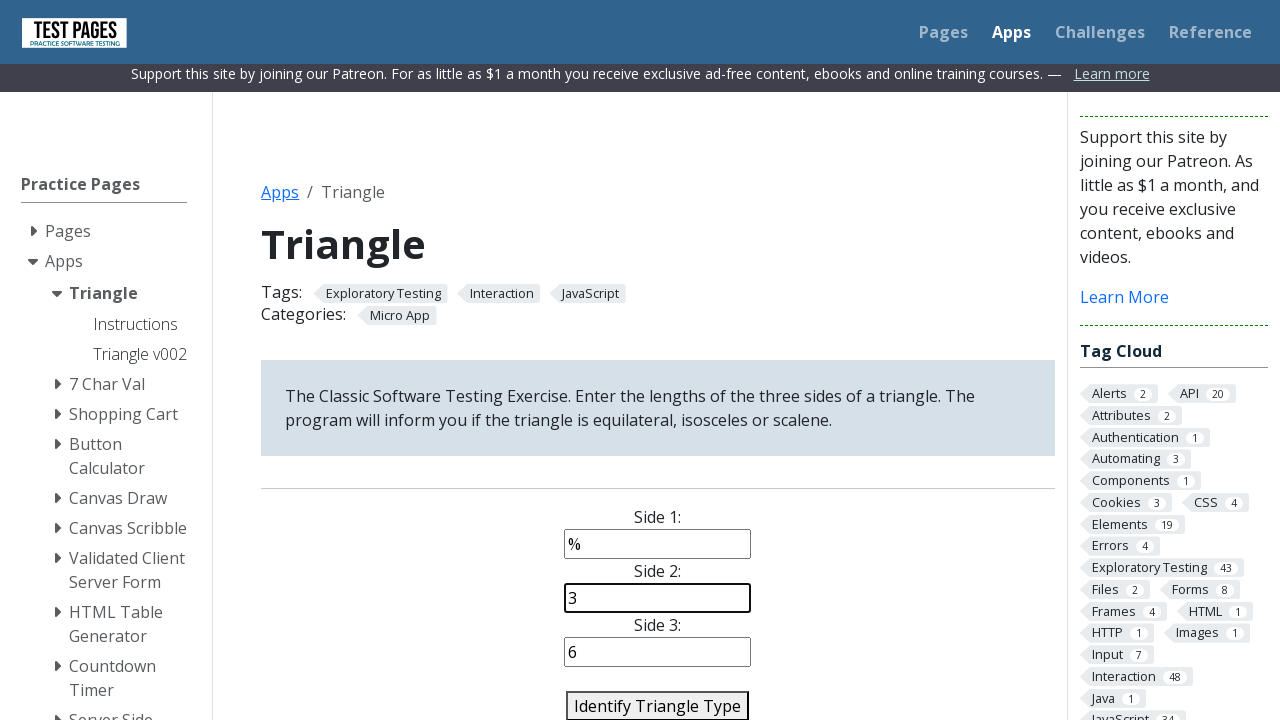

Cleared side 3 input field on #side3
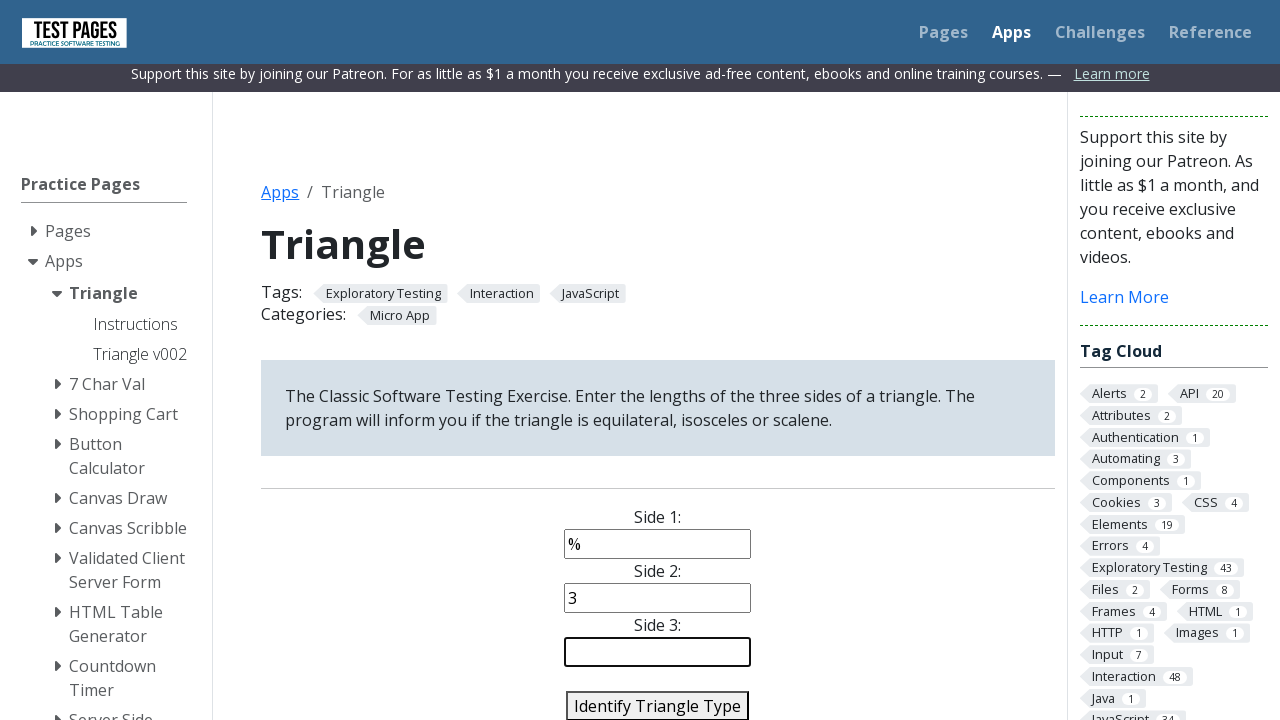

Entered '4' for side 3 on #side3
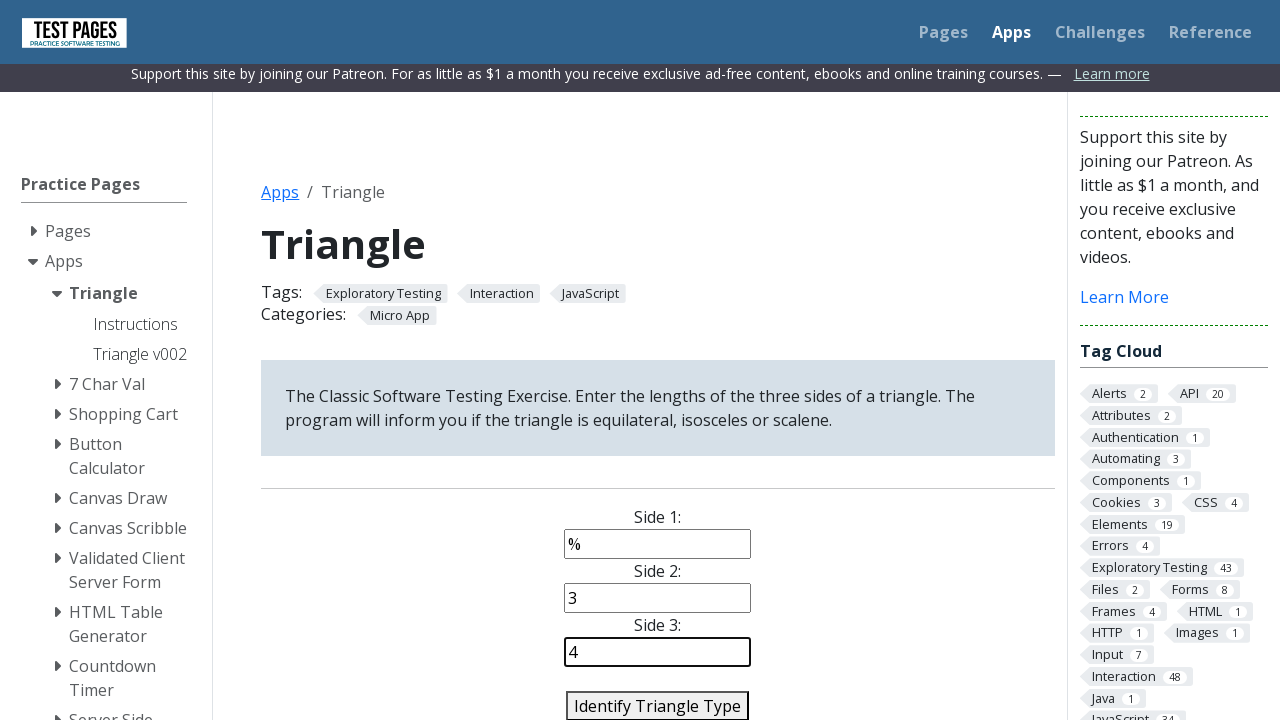

Clicked identify button for triangle with sides %, 3, 4 at (658, 705) on #identify-triangle-action
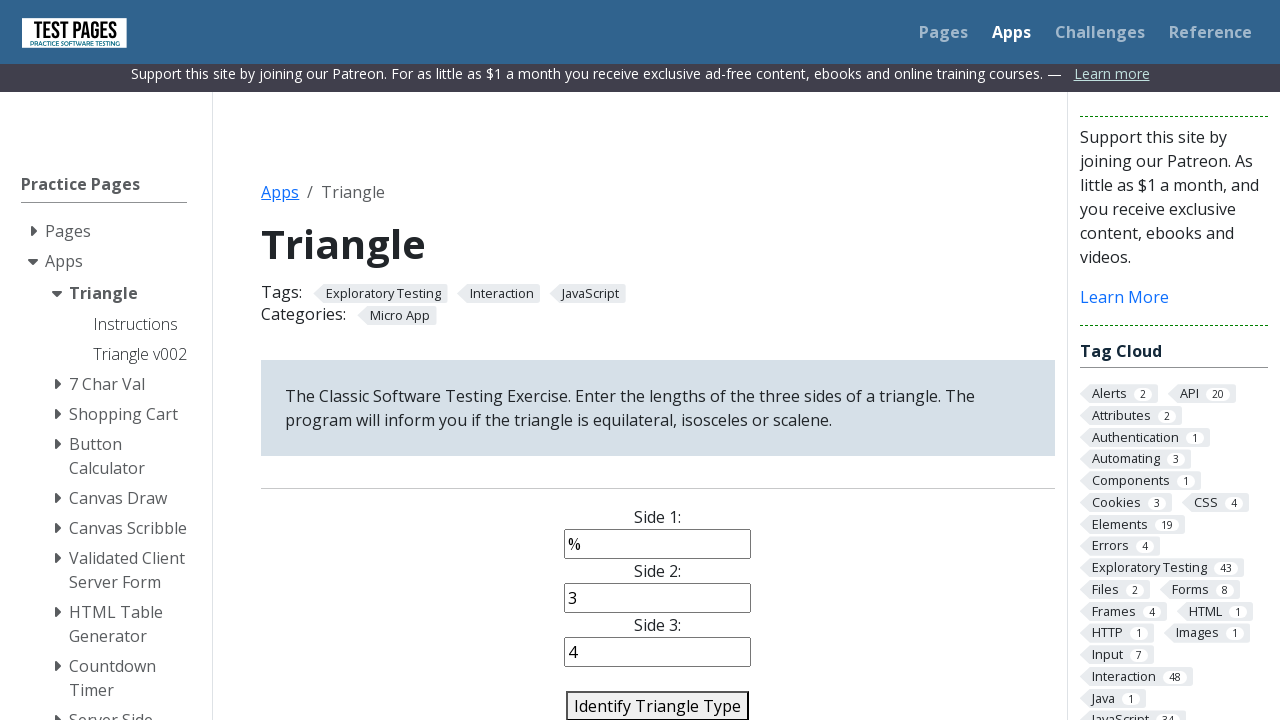

Waited 500ms for result to display
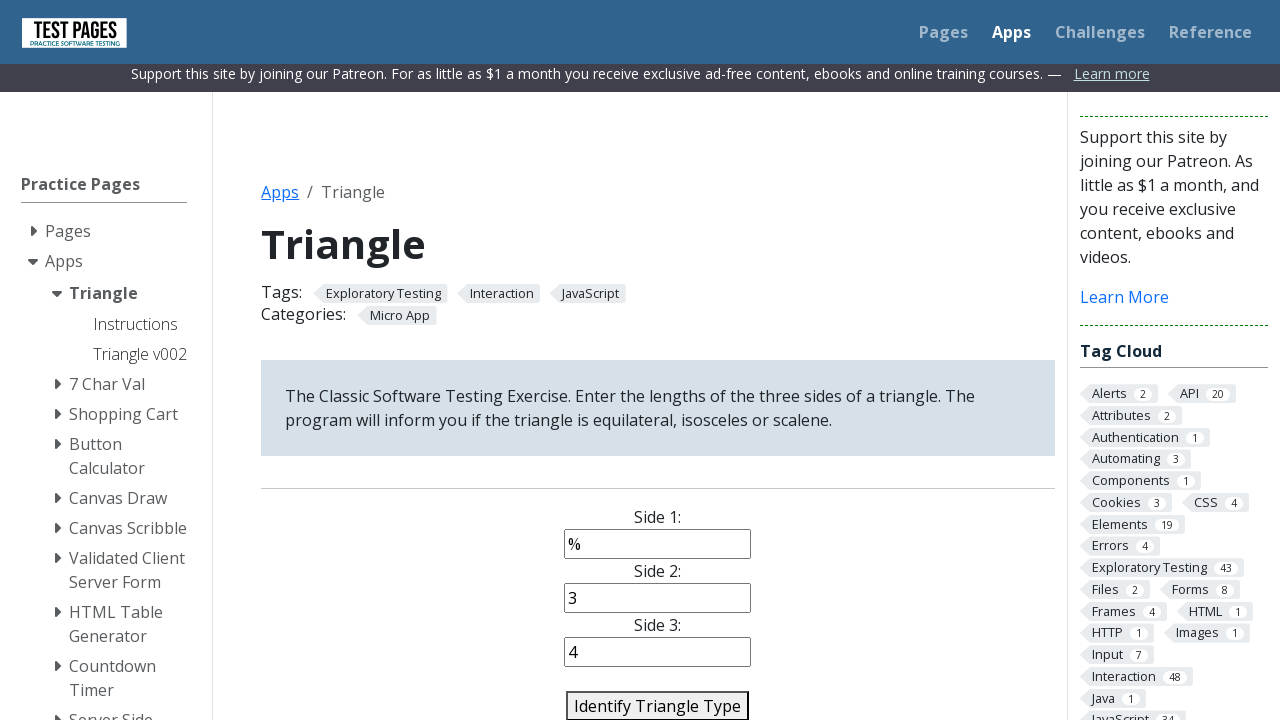

Cleared side 1 input field on #side1
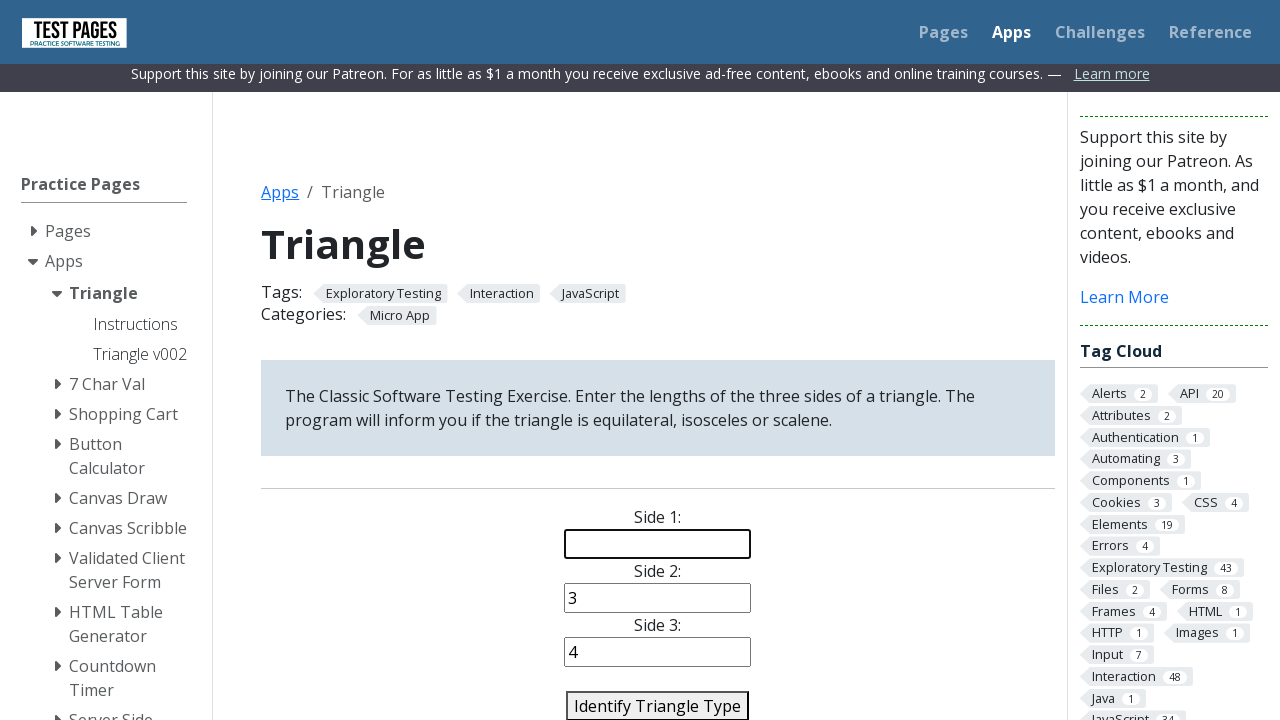

Entered '3' for side 1 on #side1
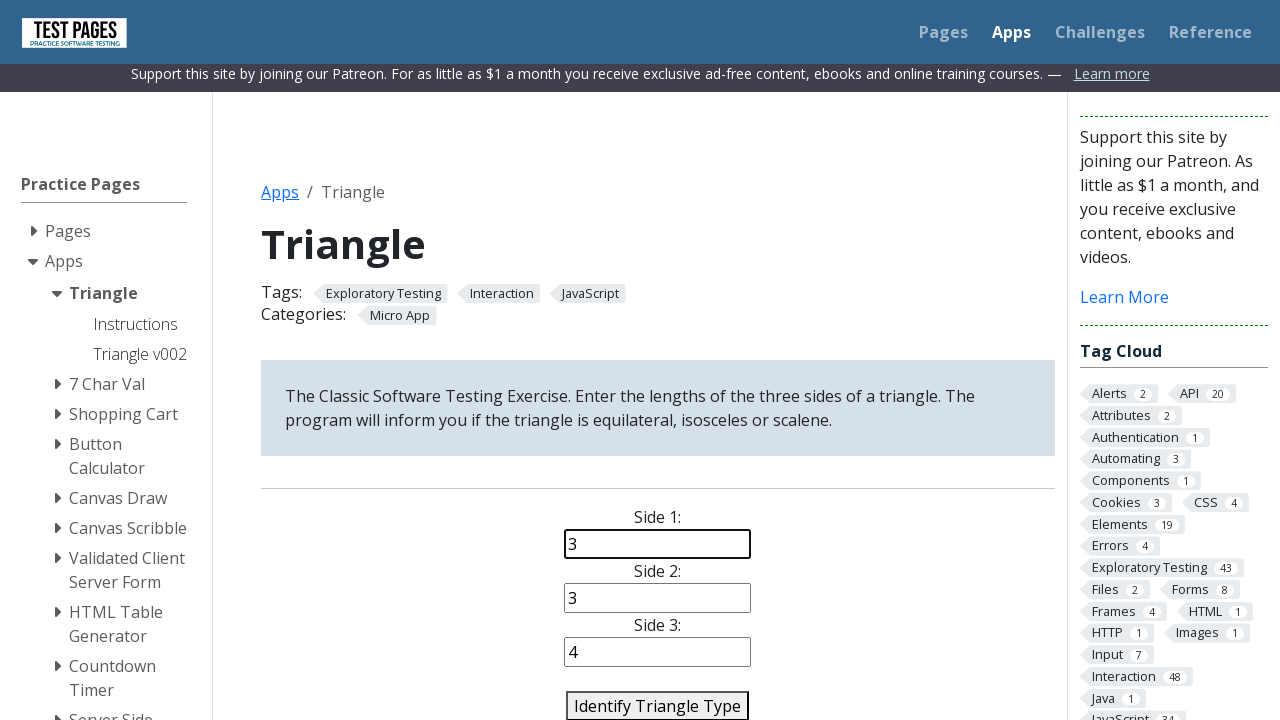

Cleared side 2 input field on #side2
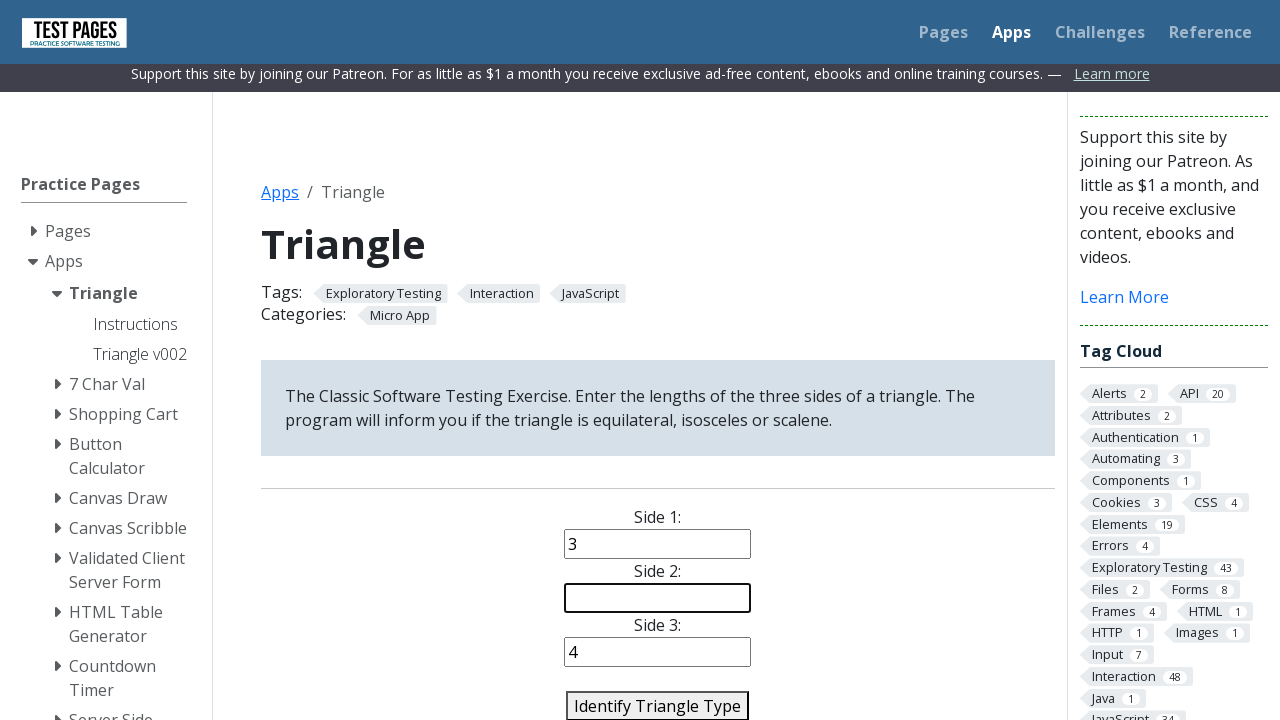

Entered '3' for side 2 on #side2
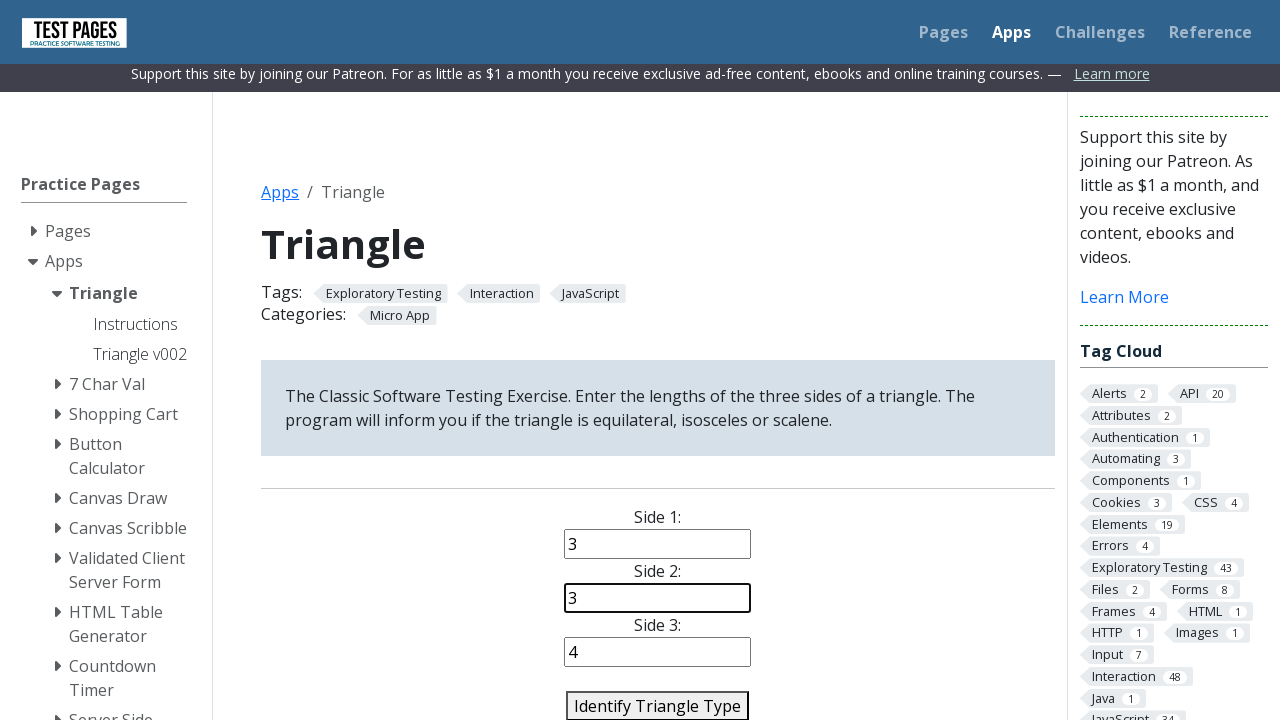

Cleared side 3 input field on #side3
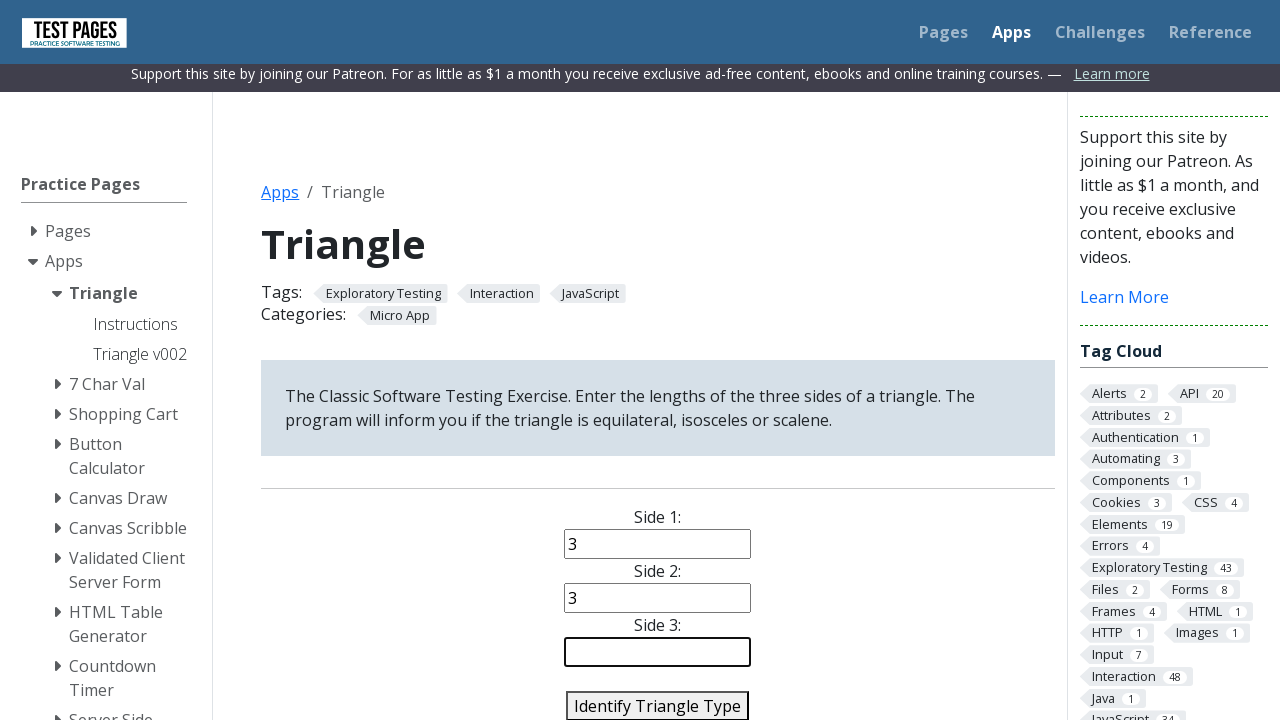

Entered '3' for side 3 on #side3
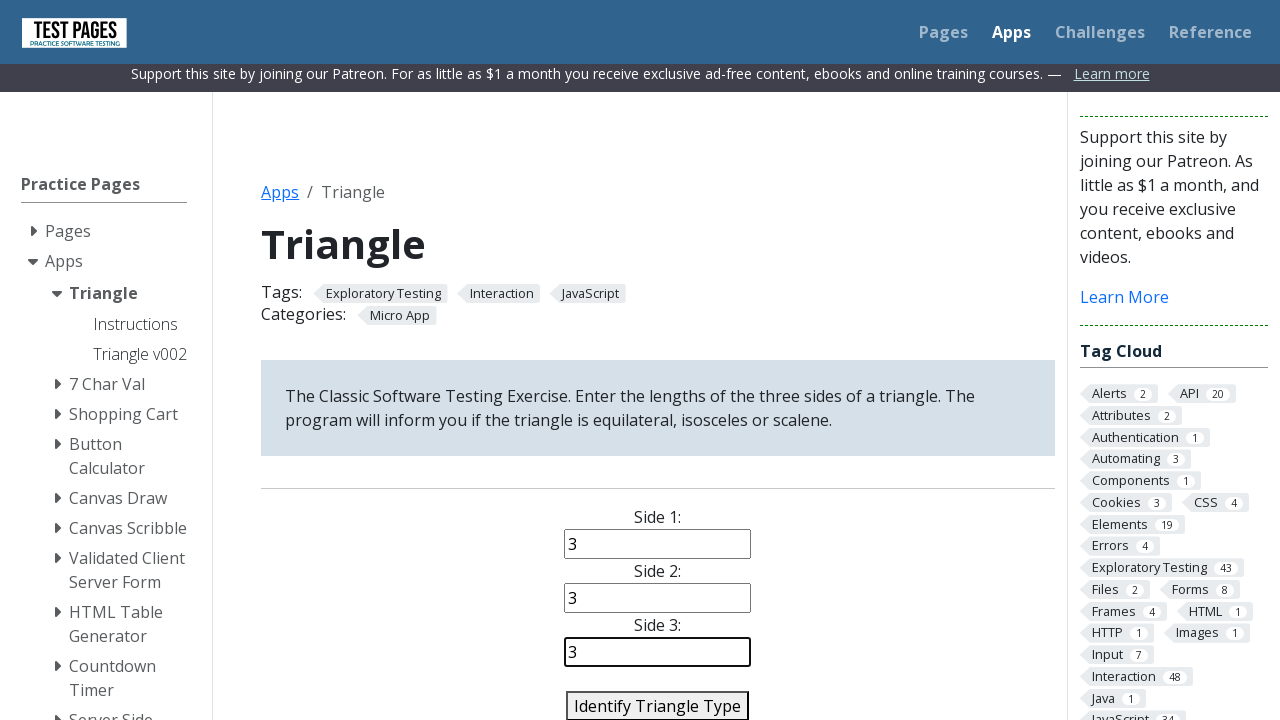

Clicked identify button for triangle with sides 3, 3, 3 at (658, 705) on #identify-triangle-action
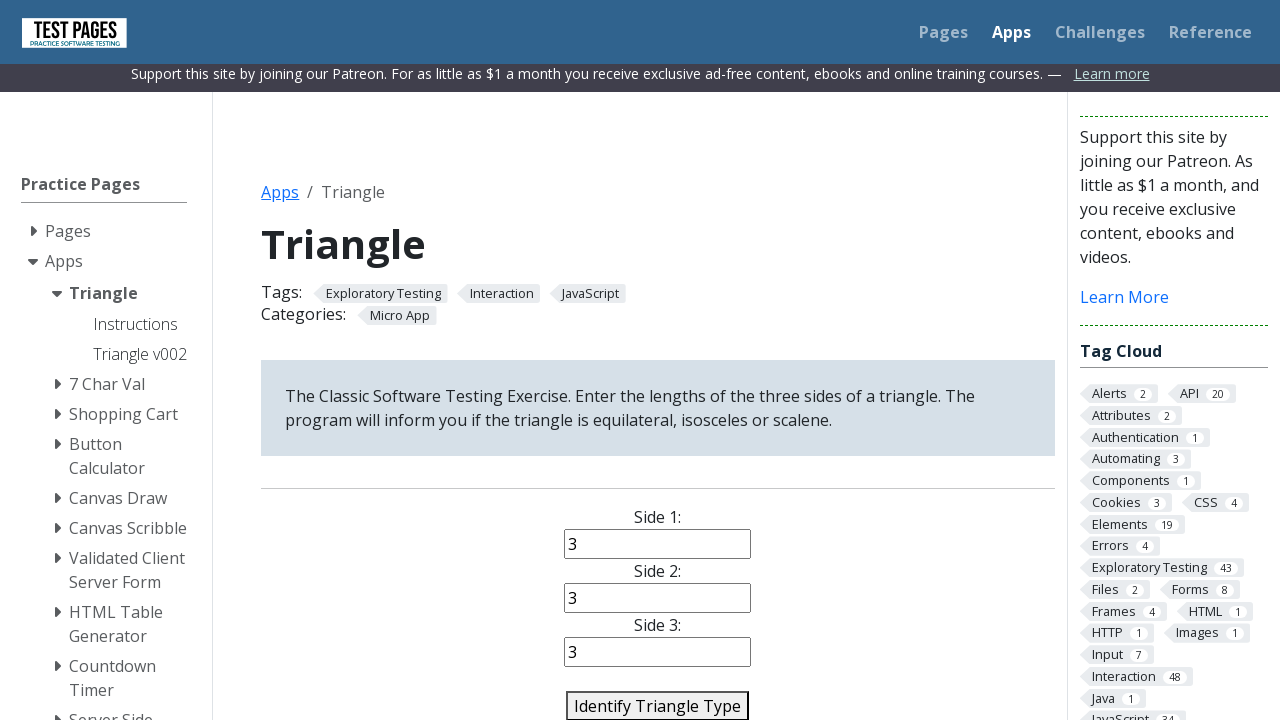

Waited 500ms for result to display
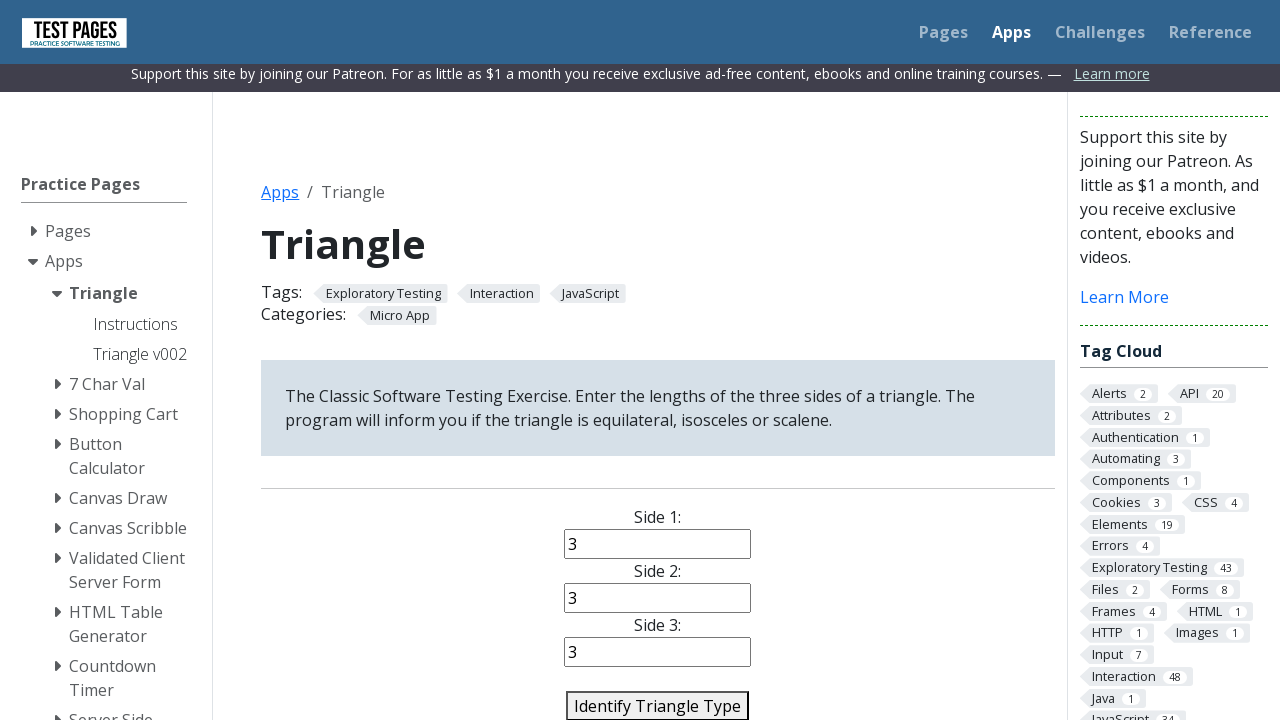

Cleared side 1 input field on #side1
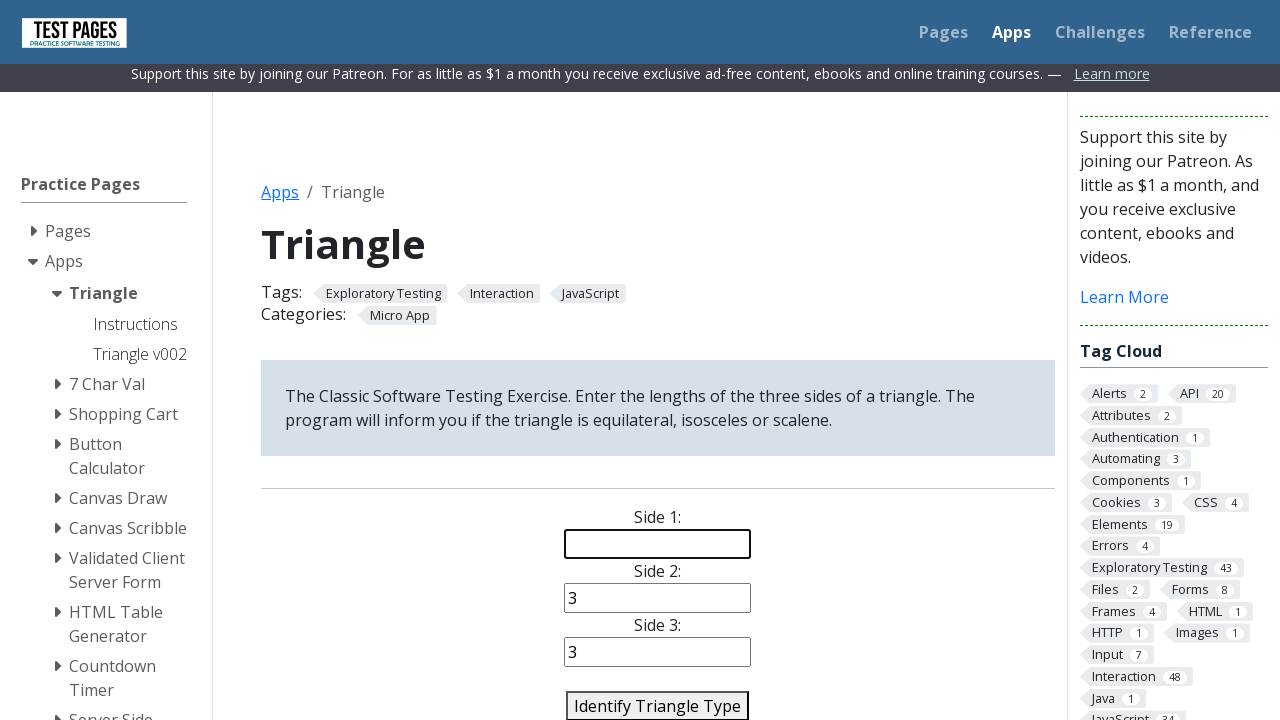

Entered '5' for side 1 on #side1
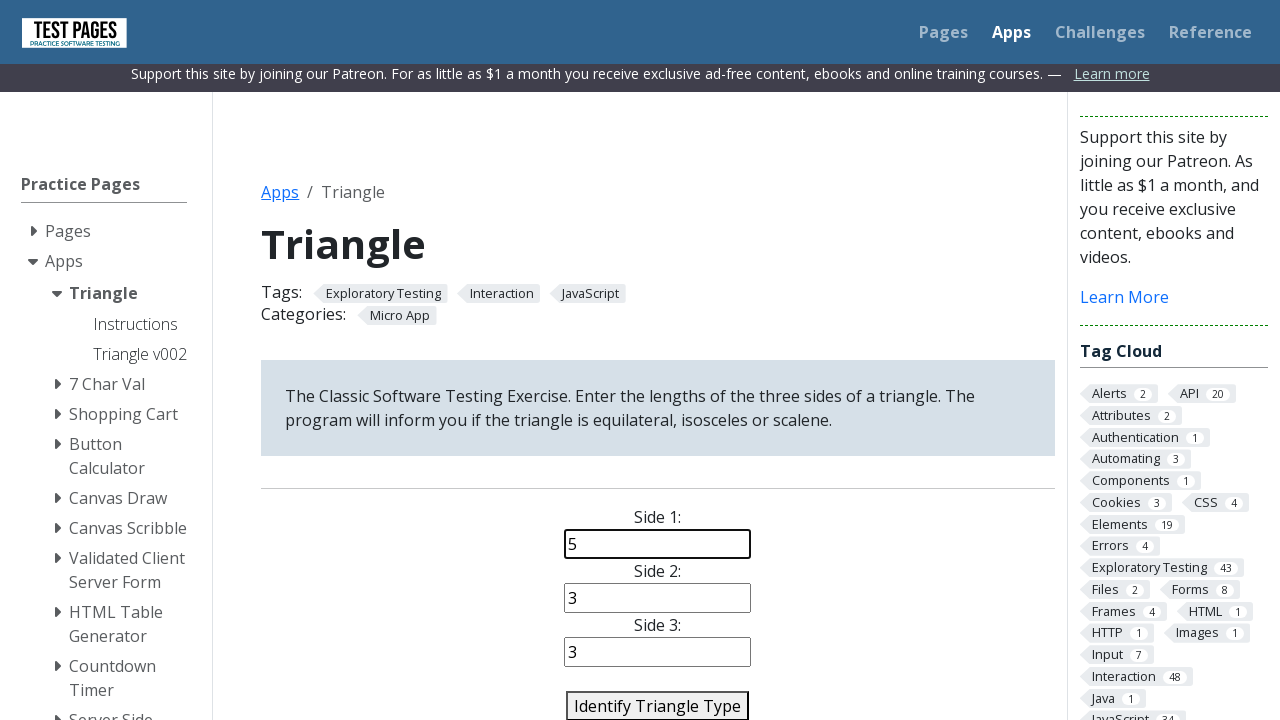

Cleared side 2 input field on #side2
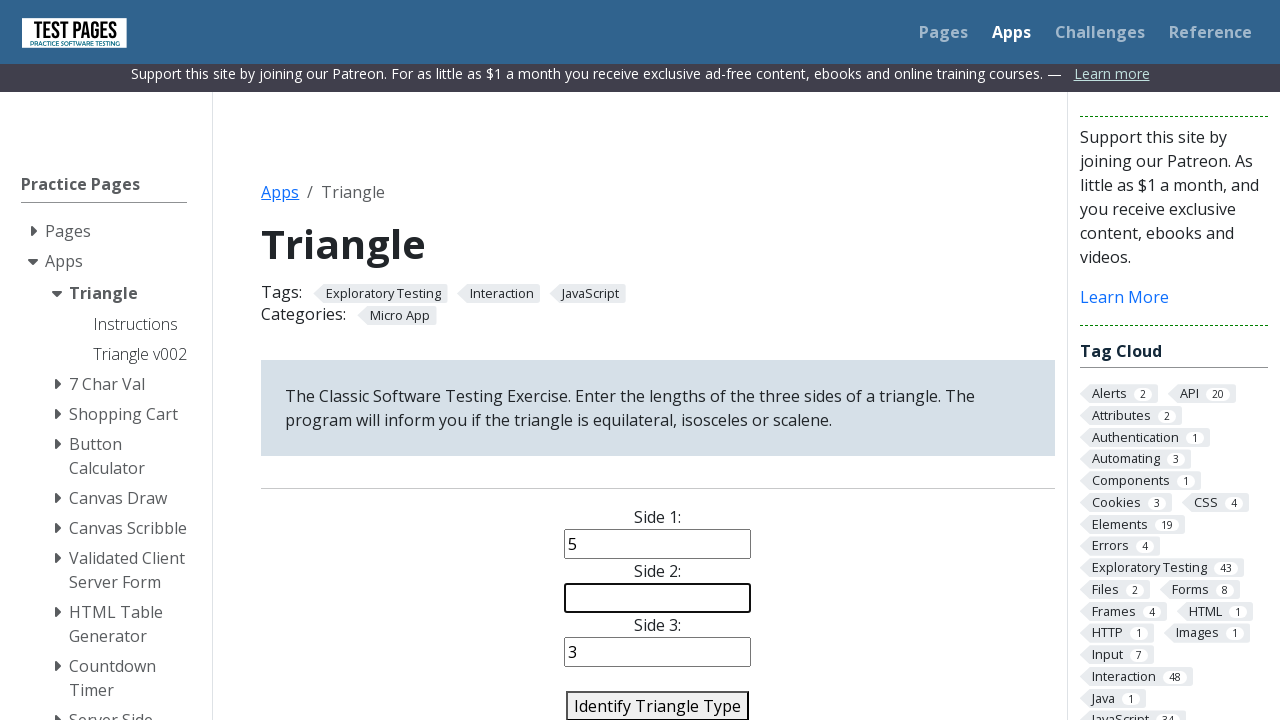

Entered '5' for side 2 on #side2
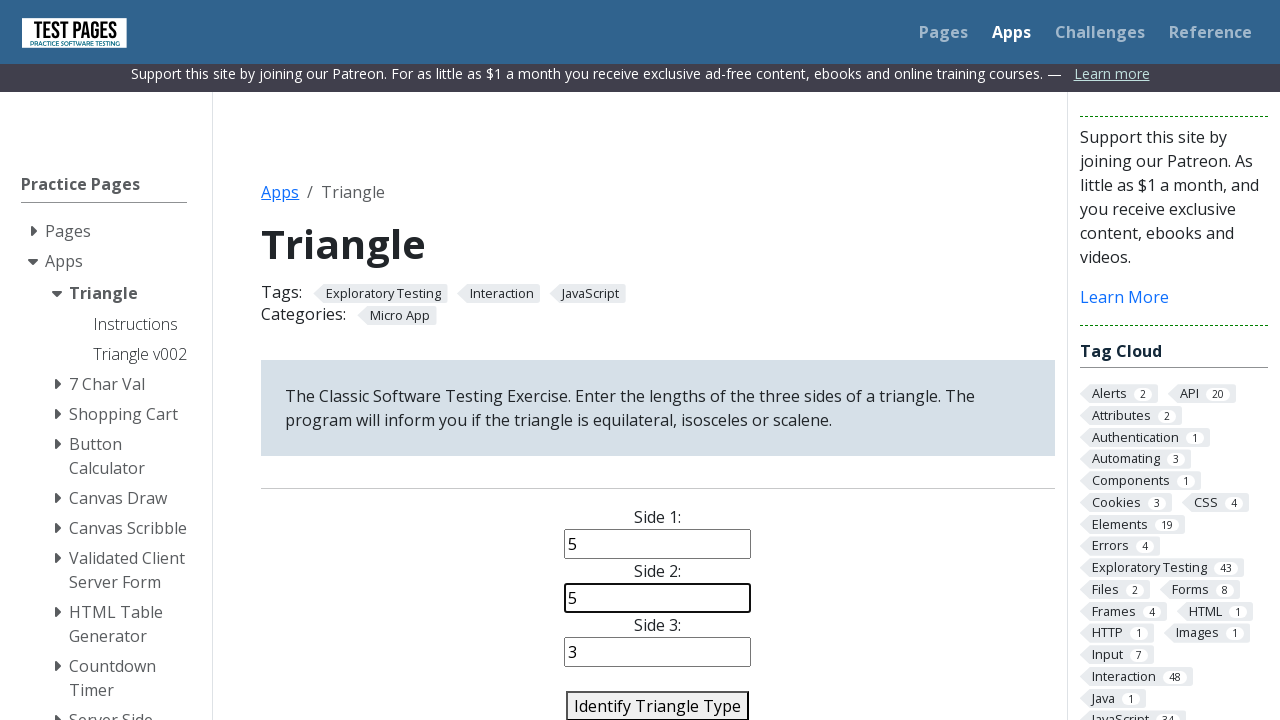

Cleared side 3 input field on #side3
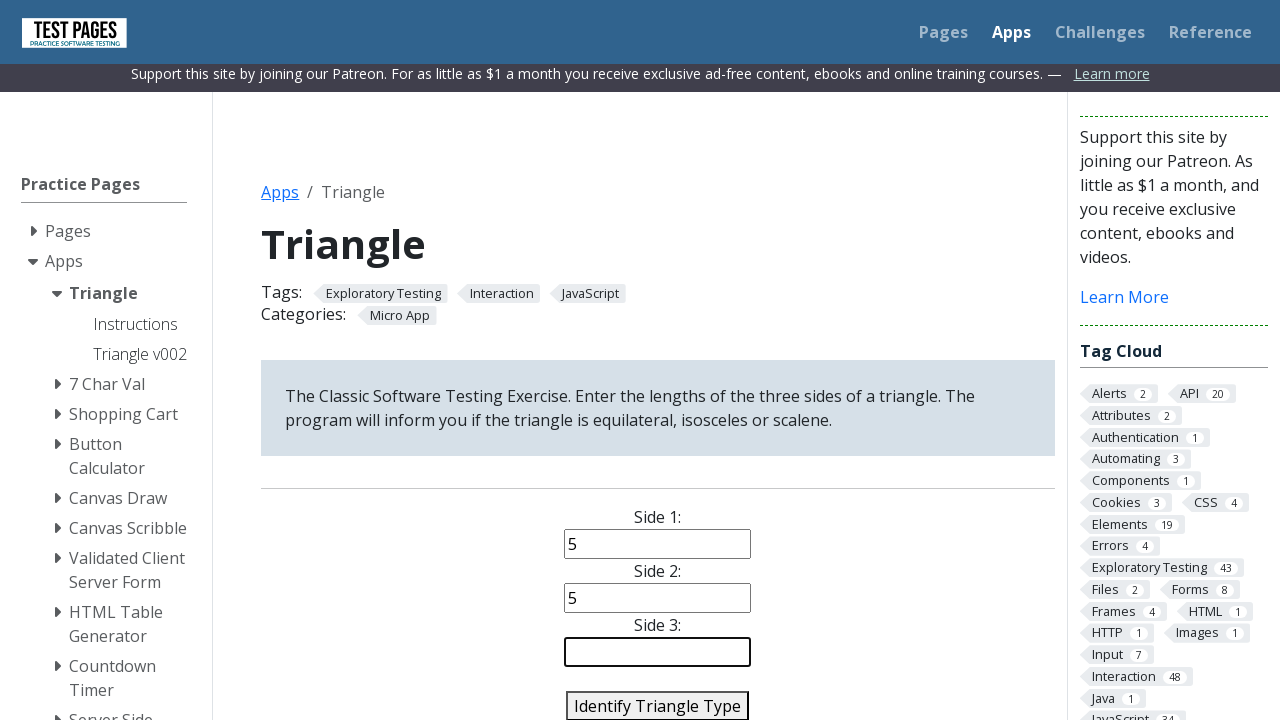

Entered '8' for side 3 on #side3
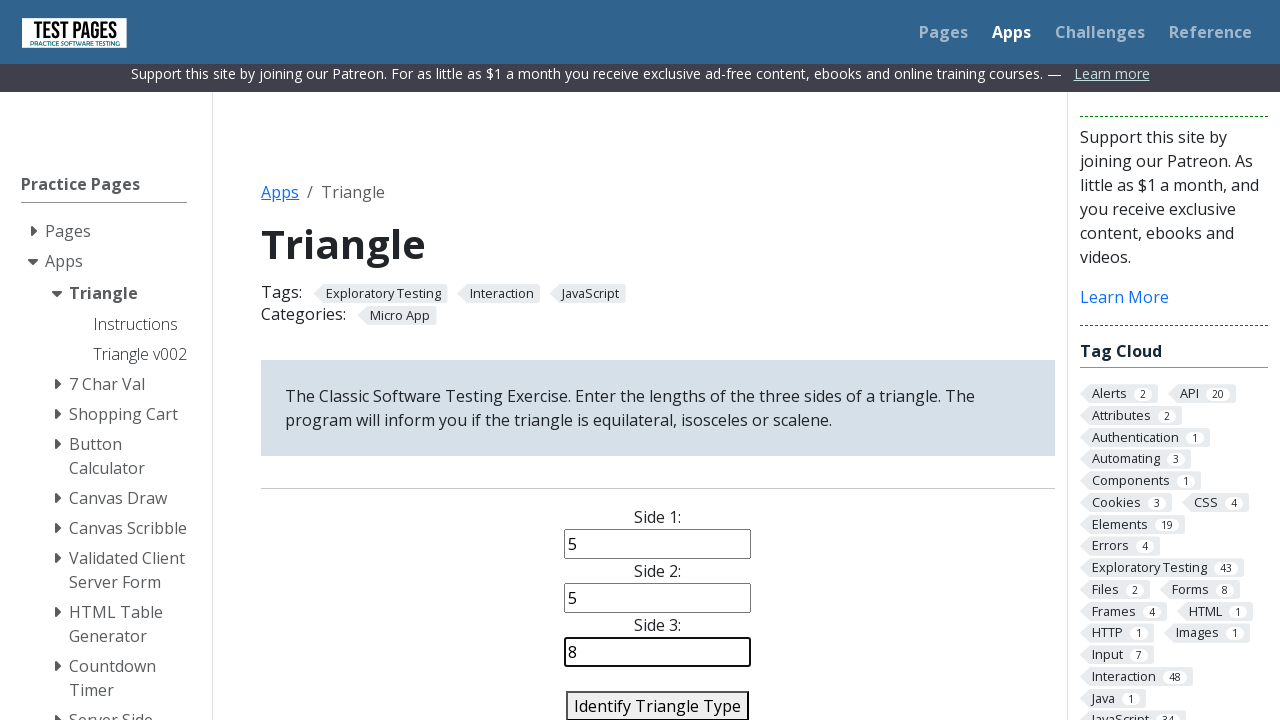

Clicked identify button for triangle with sides 5, 5, 8 at (658, 705) on #identify-triangle-action
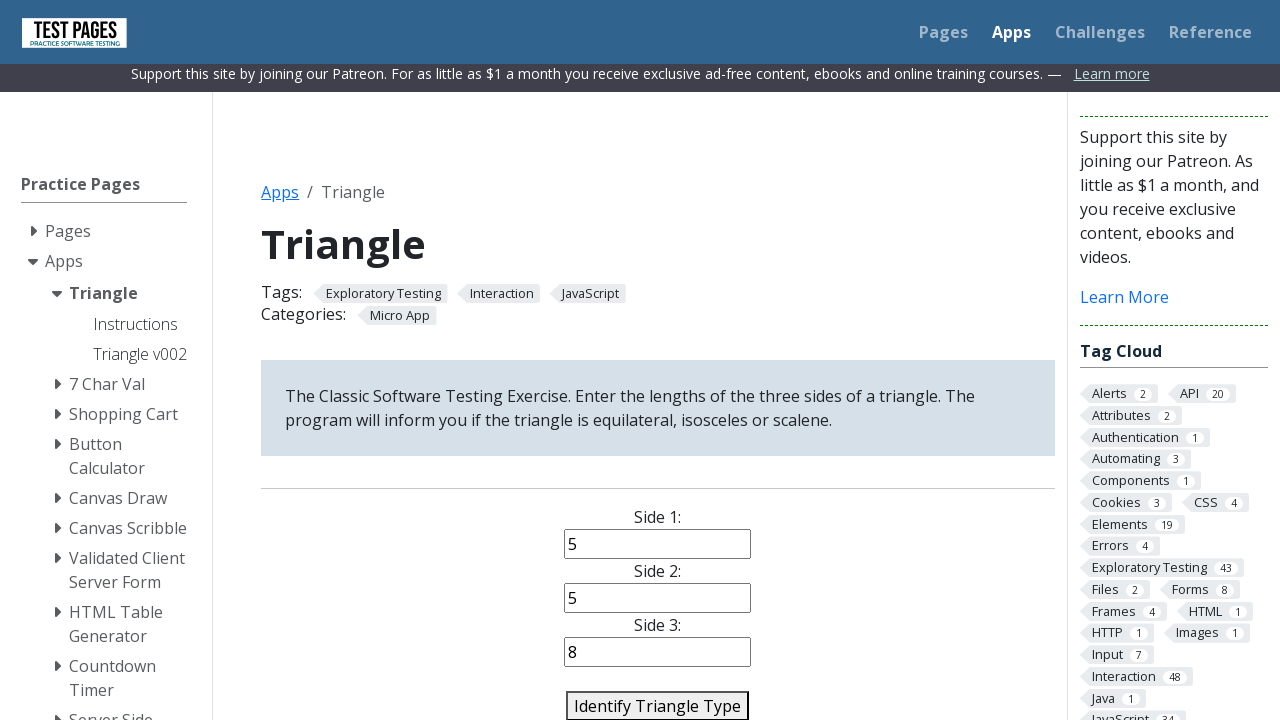

Waited 500ms for result to display
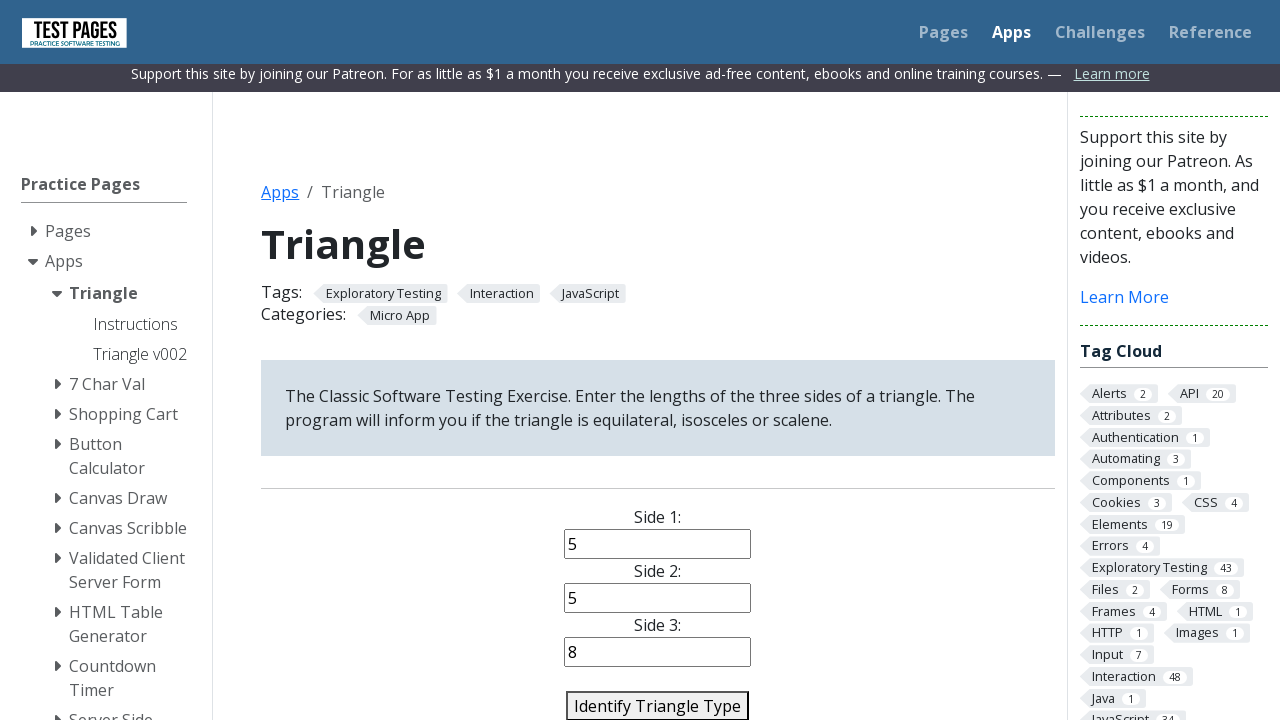

Cleared side 1 input field on #side1
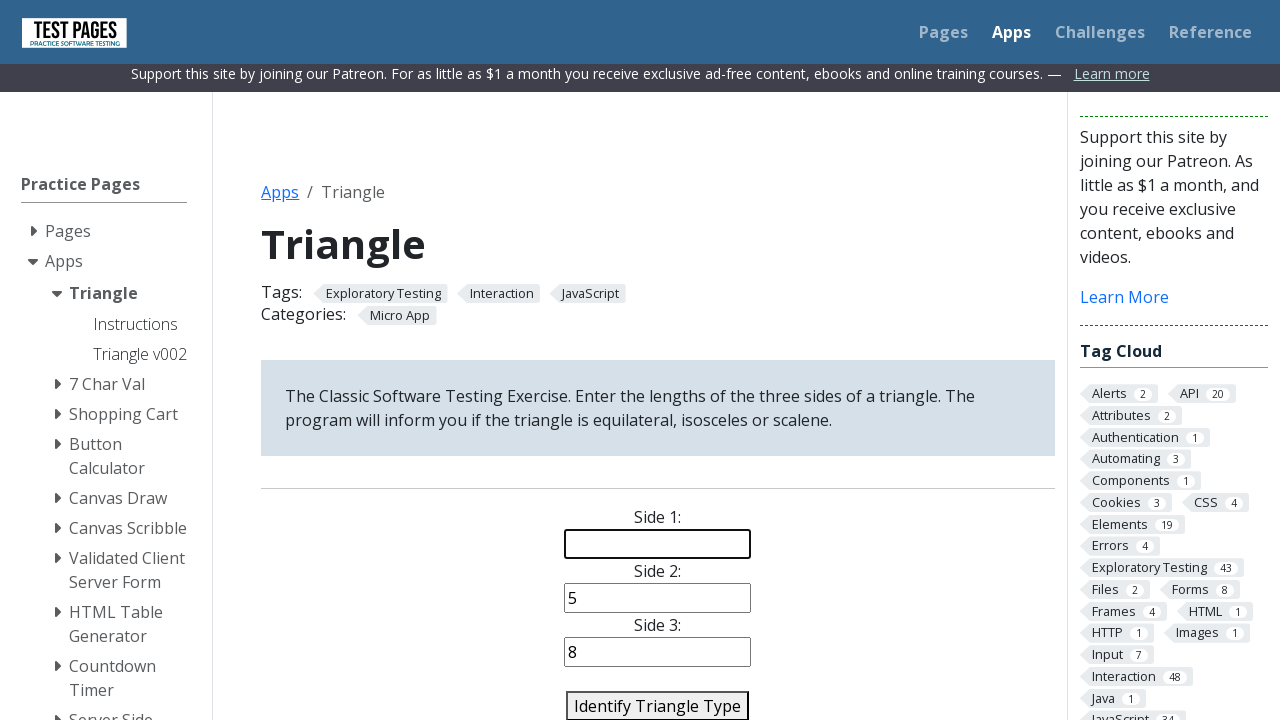

Entered '5' for side 1 on #side1
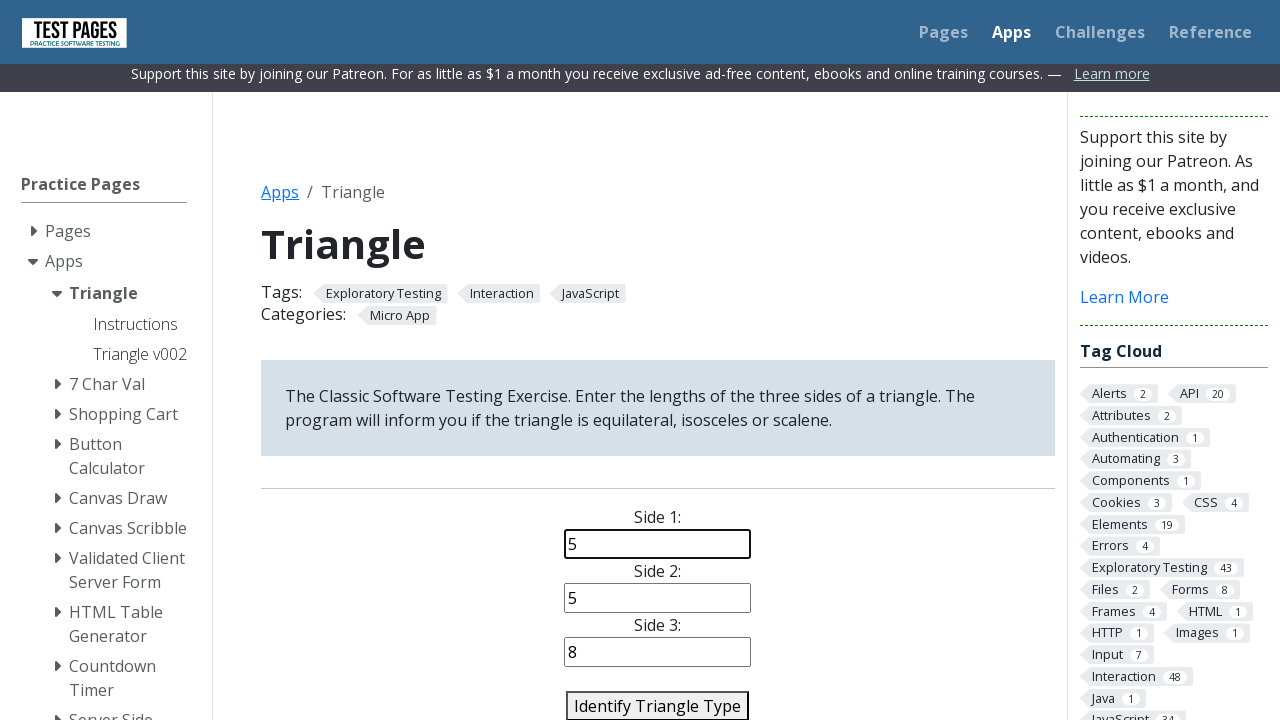

Cleared side 2 input field on #side2
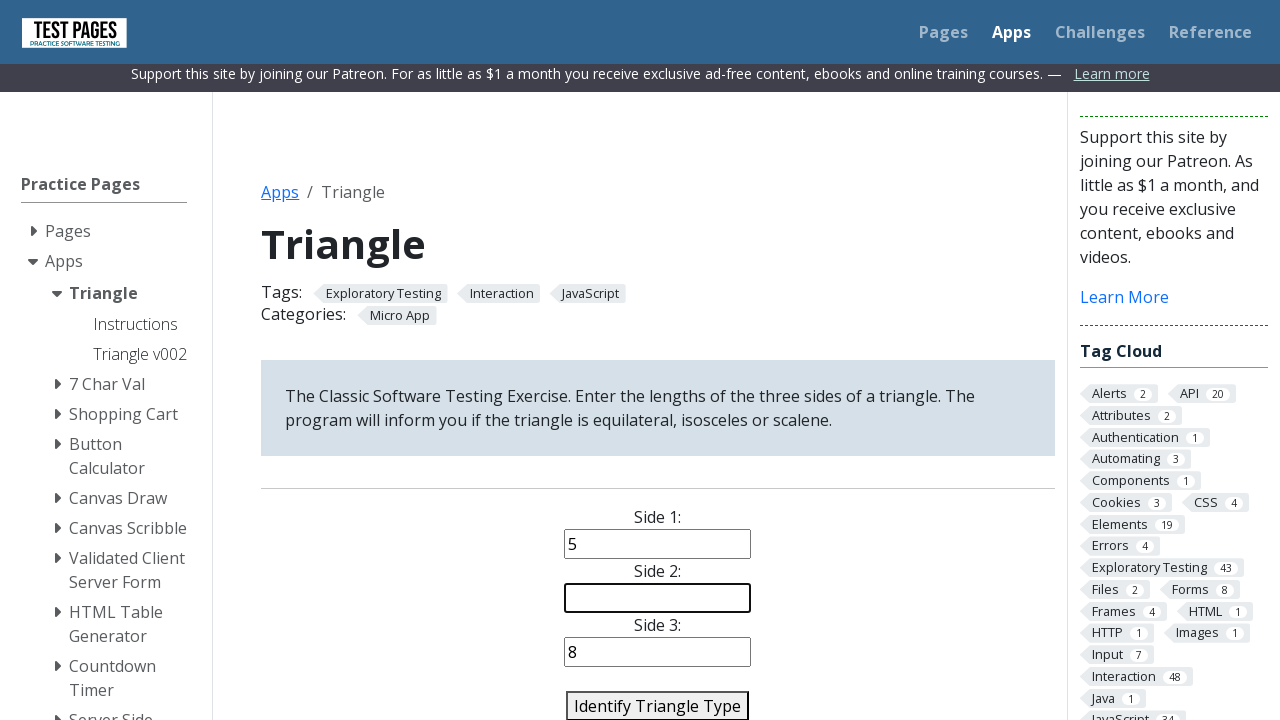

Entered '4' for side 2 on #side2
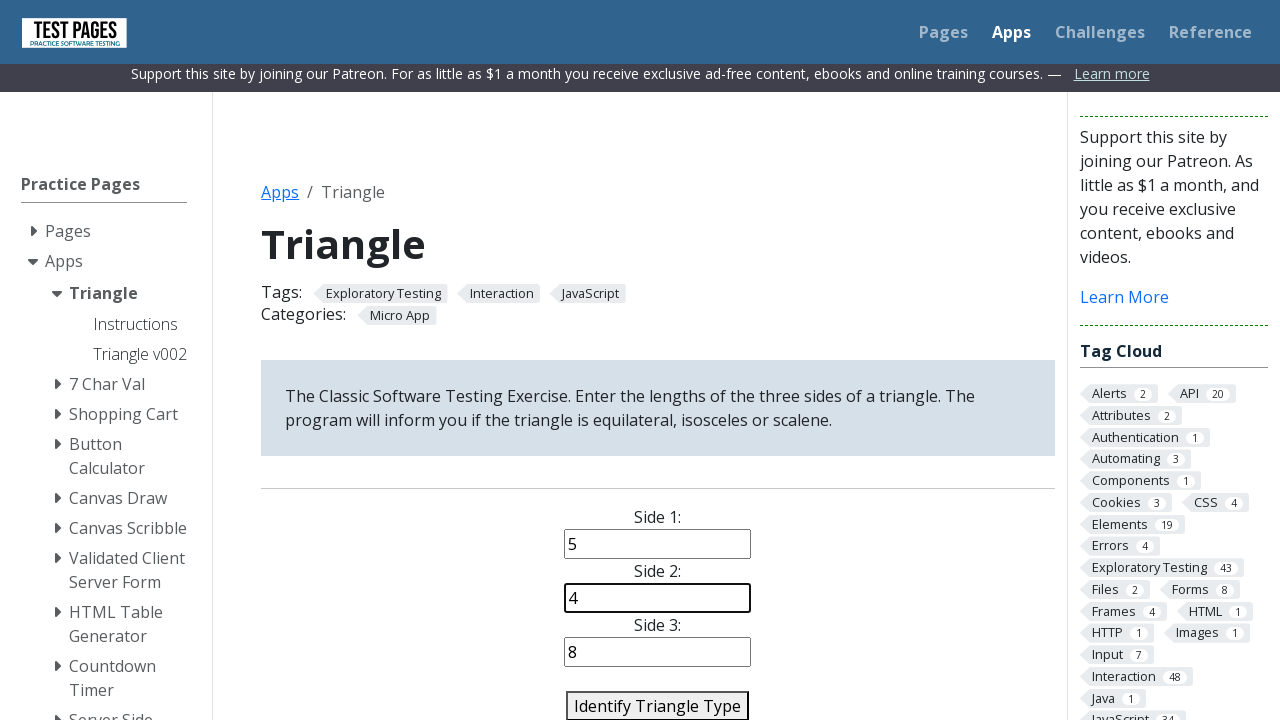

Cleared side 3 input field on #side3
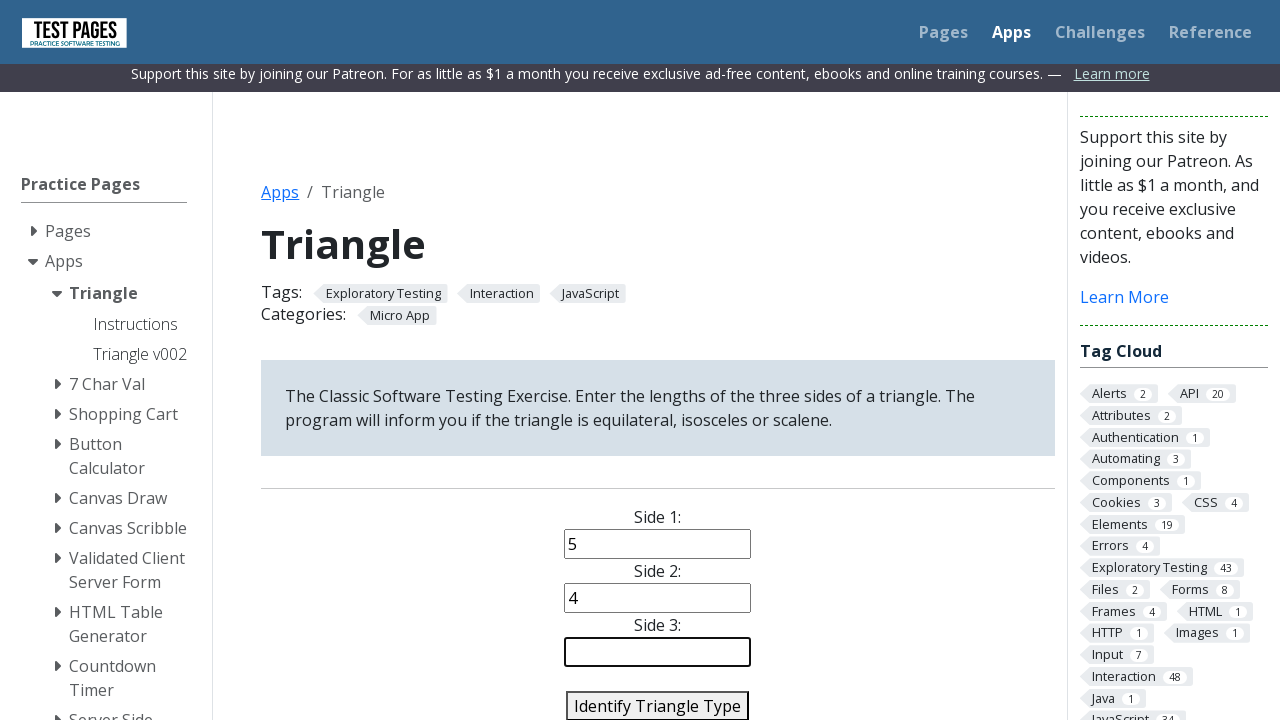

Entered '3' for side 3 on #side3
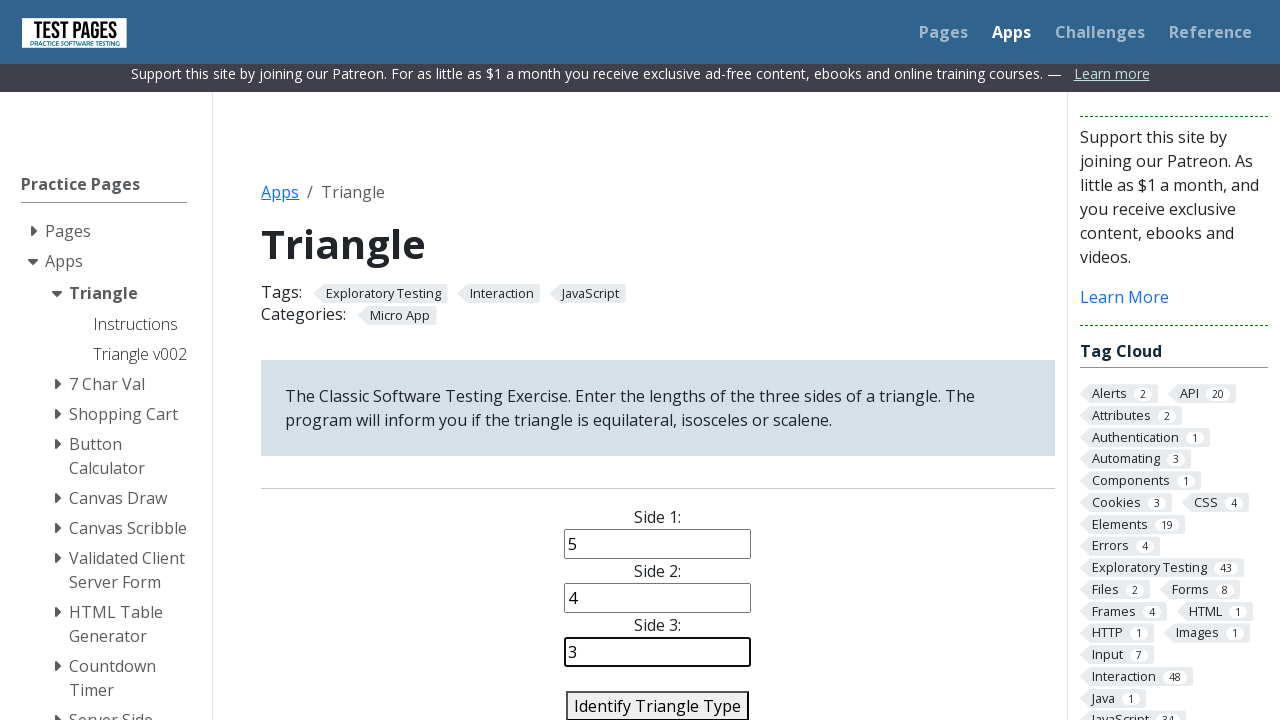

Clicked identify button for triangle with sides 5, 4, 3 at (658, 705) on #identify-triangle-action
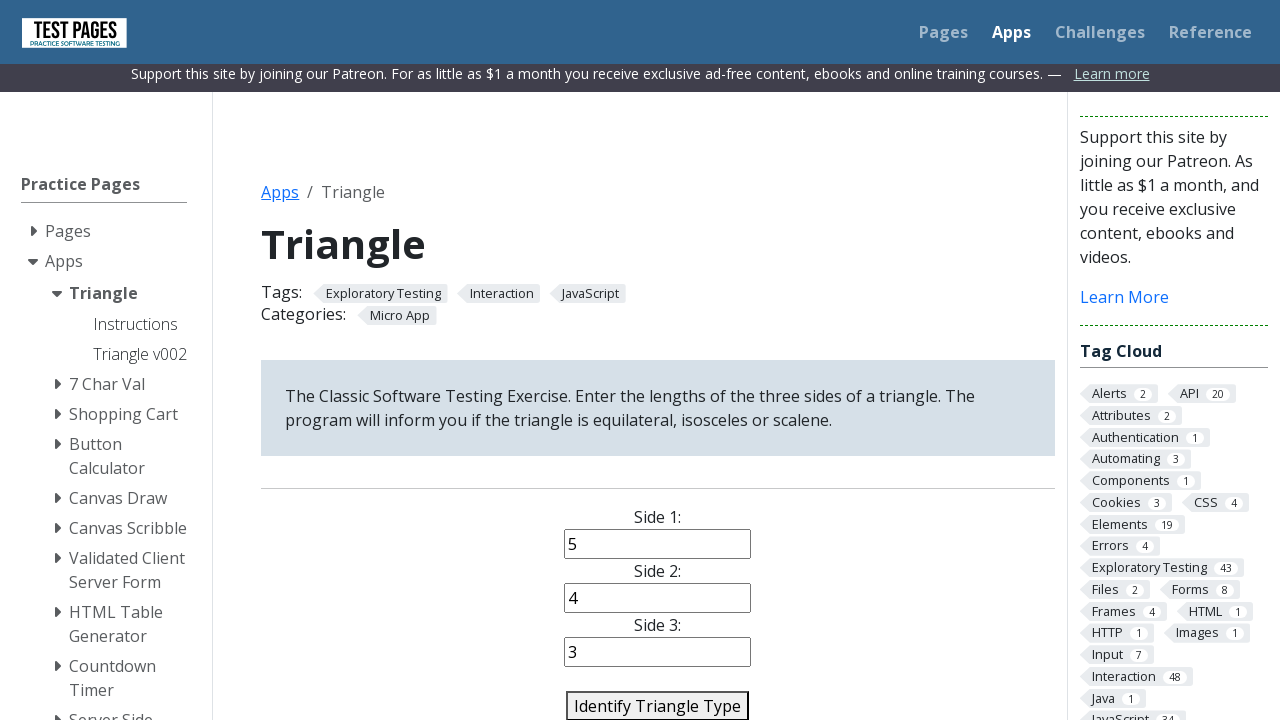

Waited 500ms for result to display
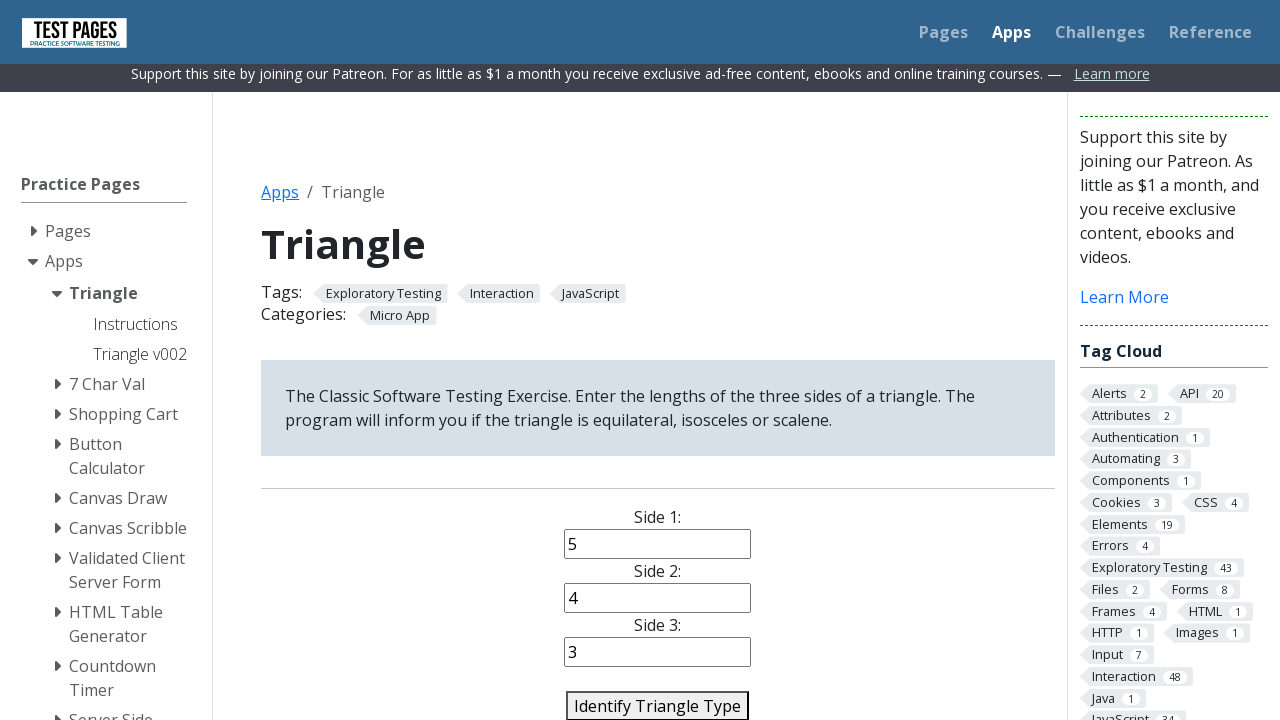

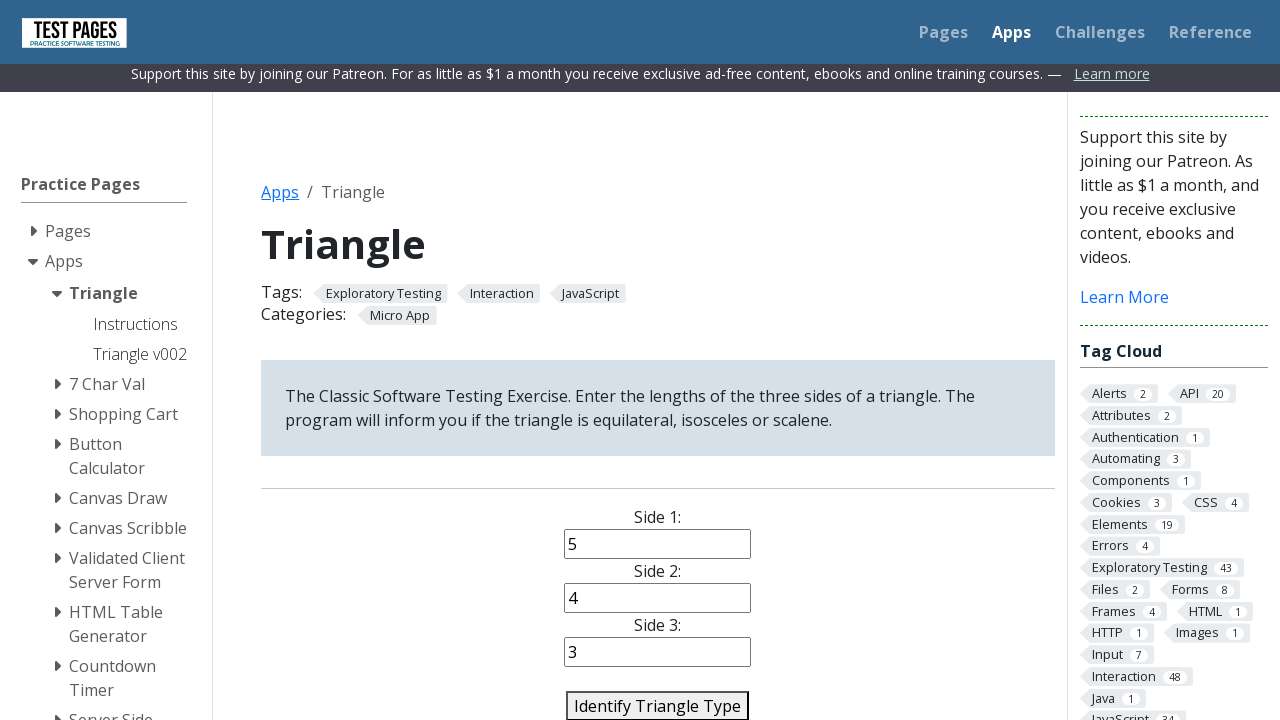